Navigates to a practice automation page and locates all footer links to verify they are present and accessible

Starting URL: https://rahulshettyacademy.com/AutomationPractice/

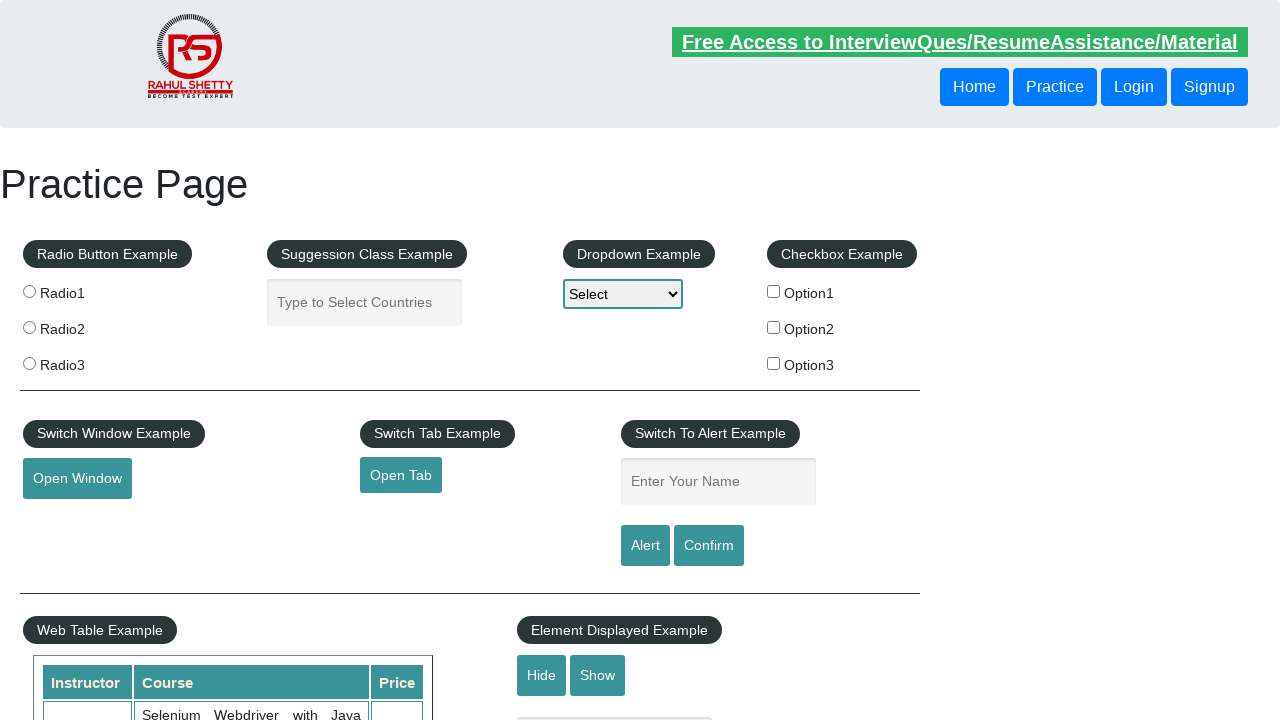

Waited for footer links to load
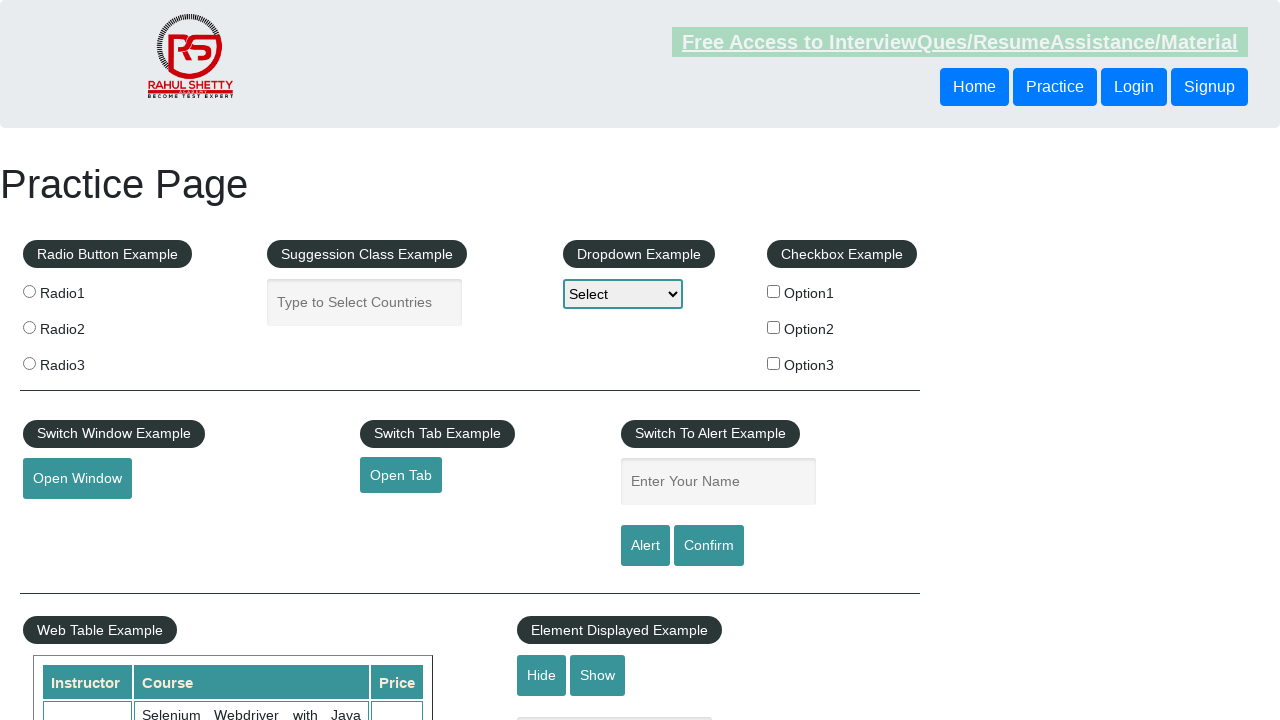

Retrieved all footer links from the page
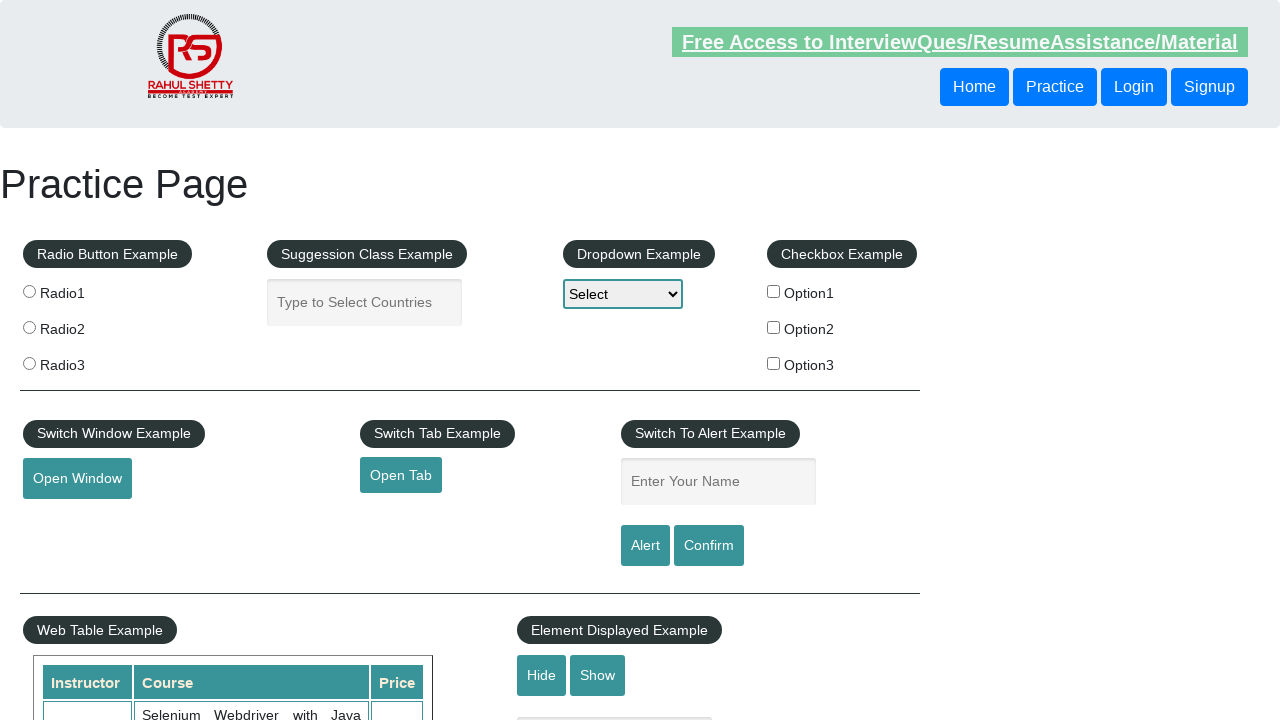

Retrieved text content from footer link: 'Discount Coupons'
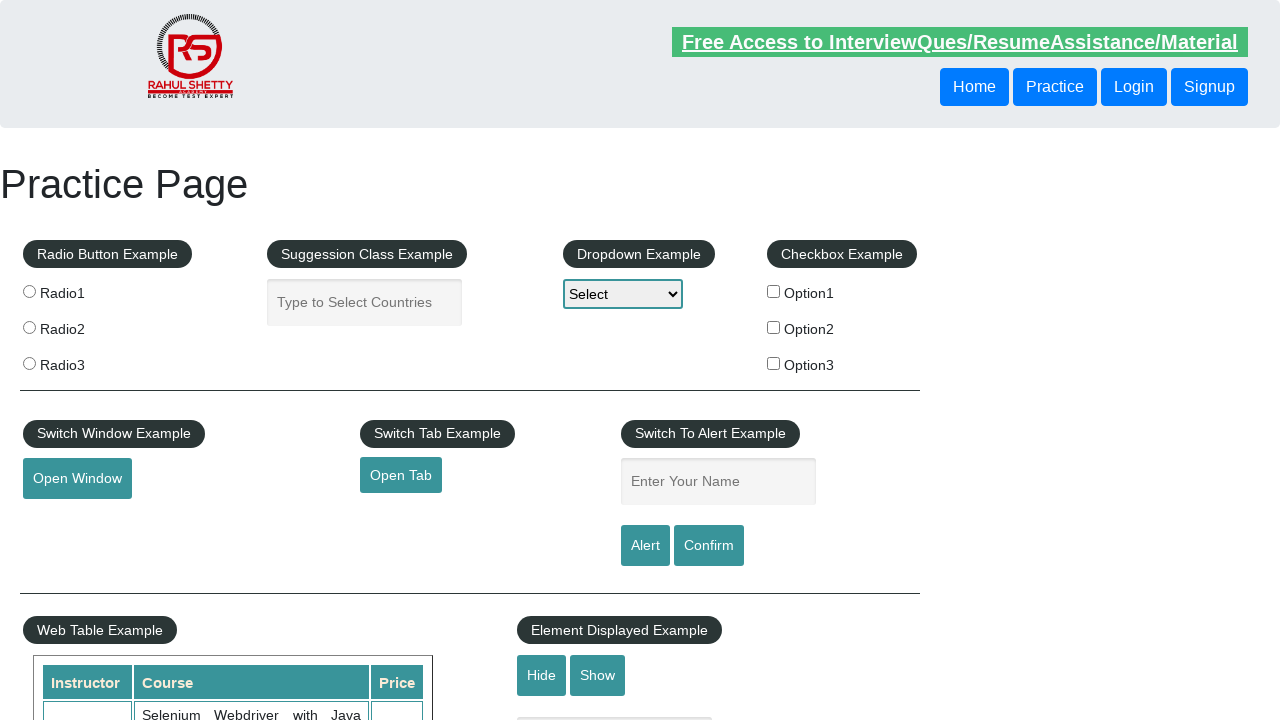

Retrieved href attribute from footer link 'Discount Coupons': '#'
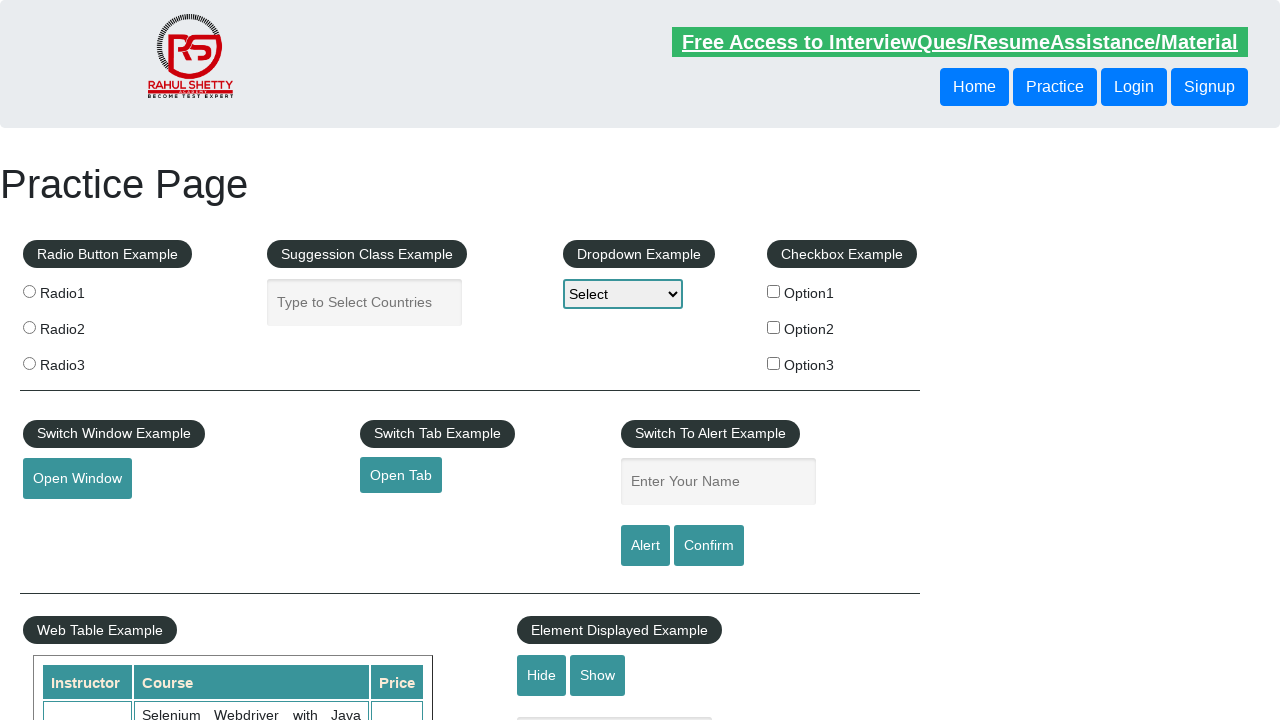

Verified footer link 'Discount Coupons' has a valid href attribute
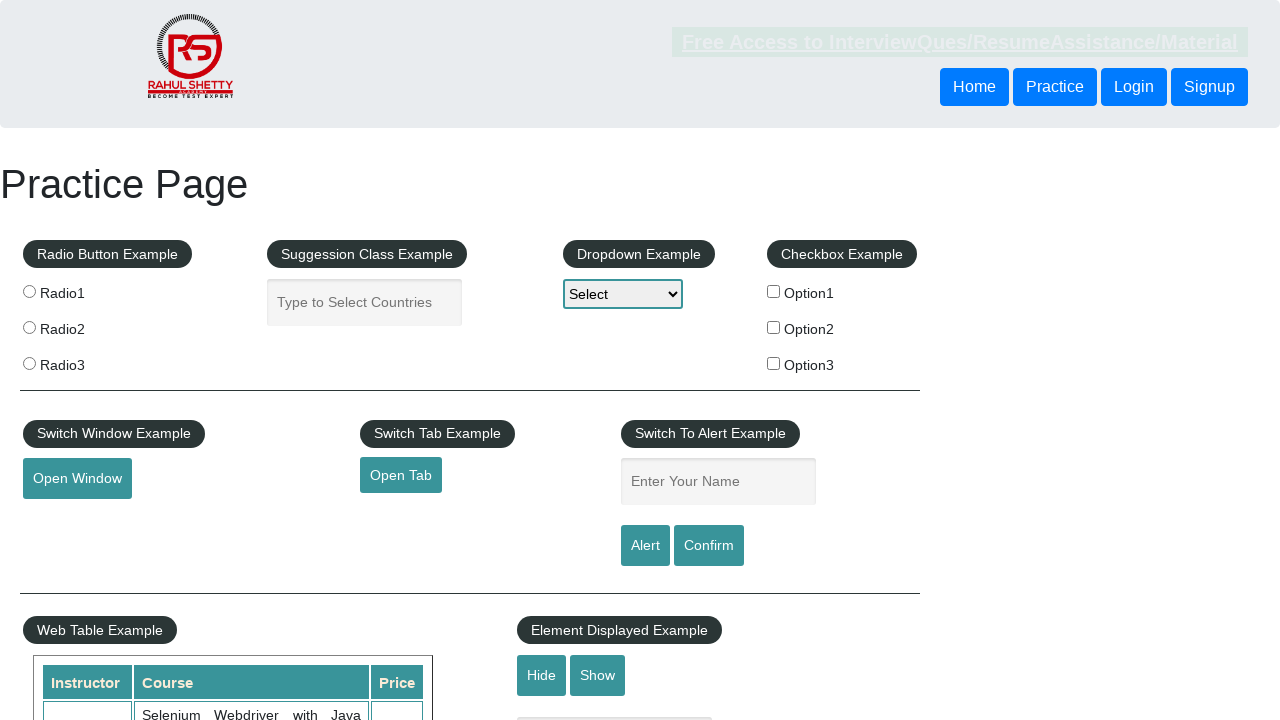

Retrieved text content from footer link: 'REST API'
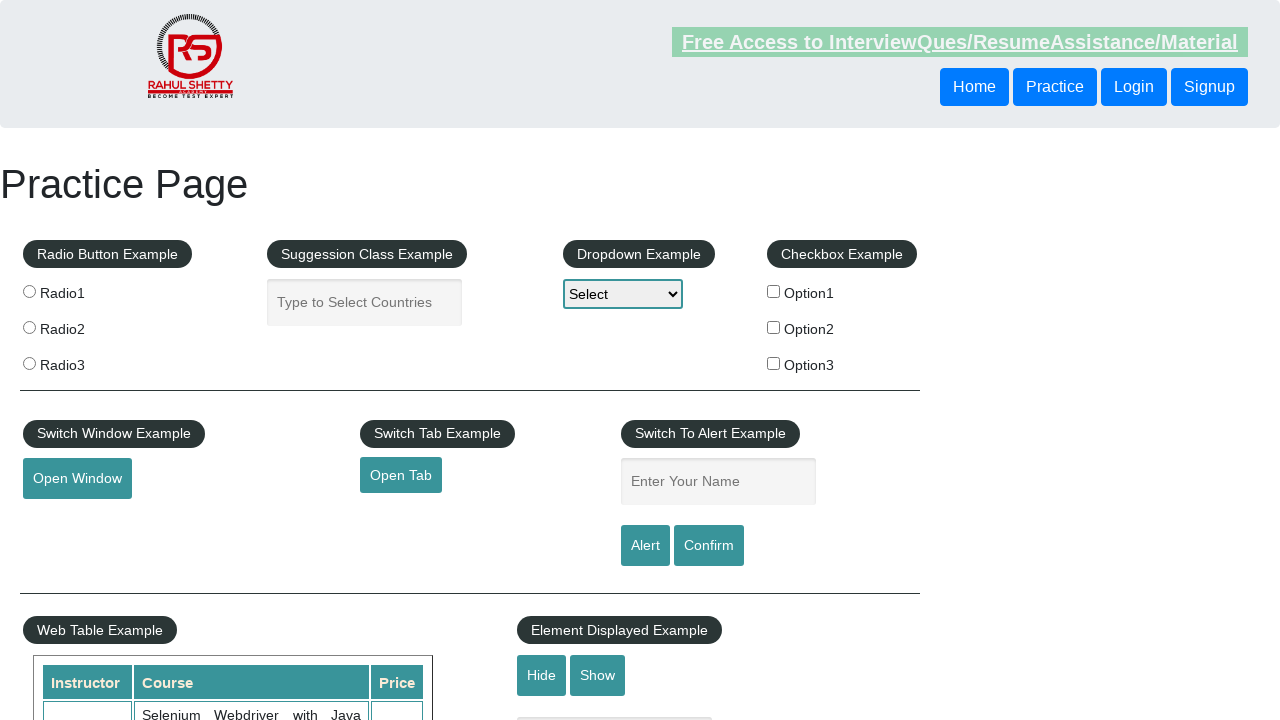

Retrieved href attribute from footer link 'REST API': 'http://www.restapitutorial.com/'
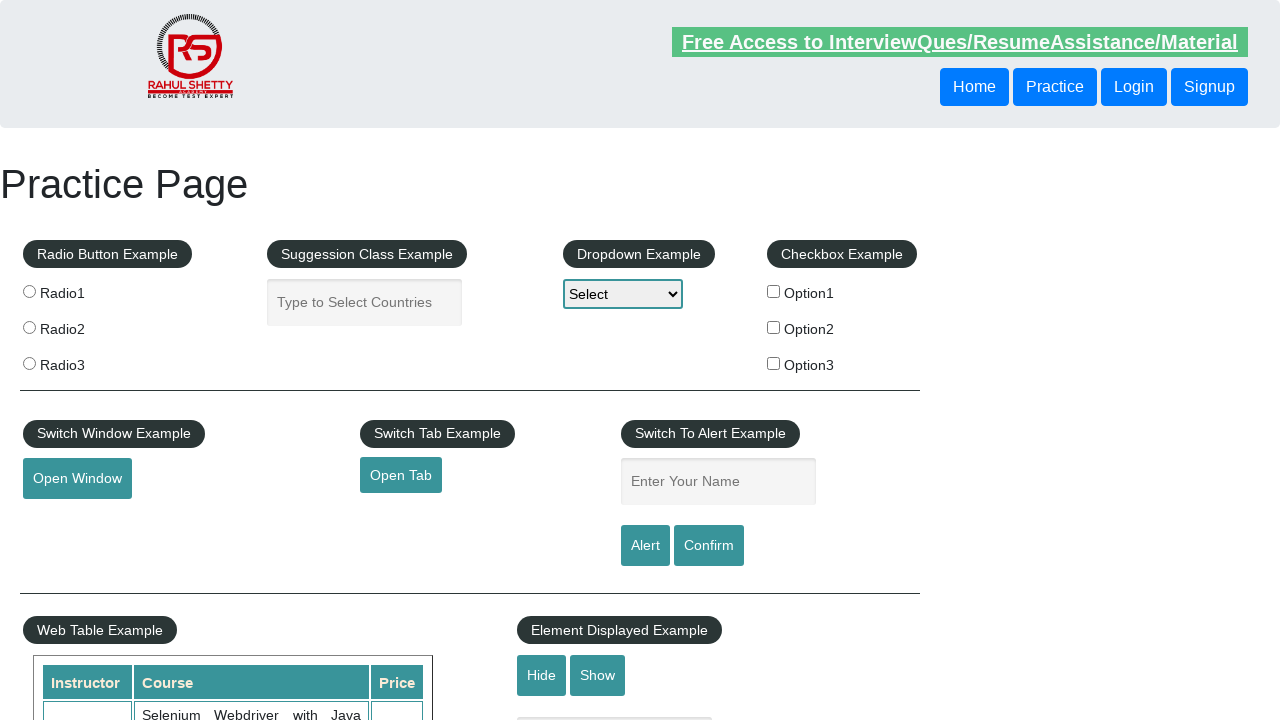

Verified footer link 'REST API' has a valid href attribute
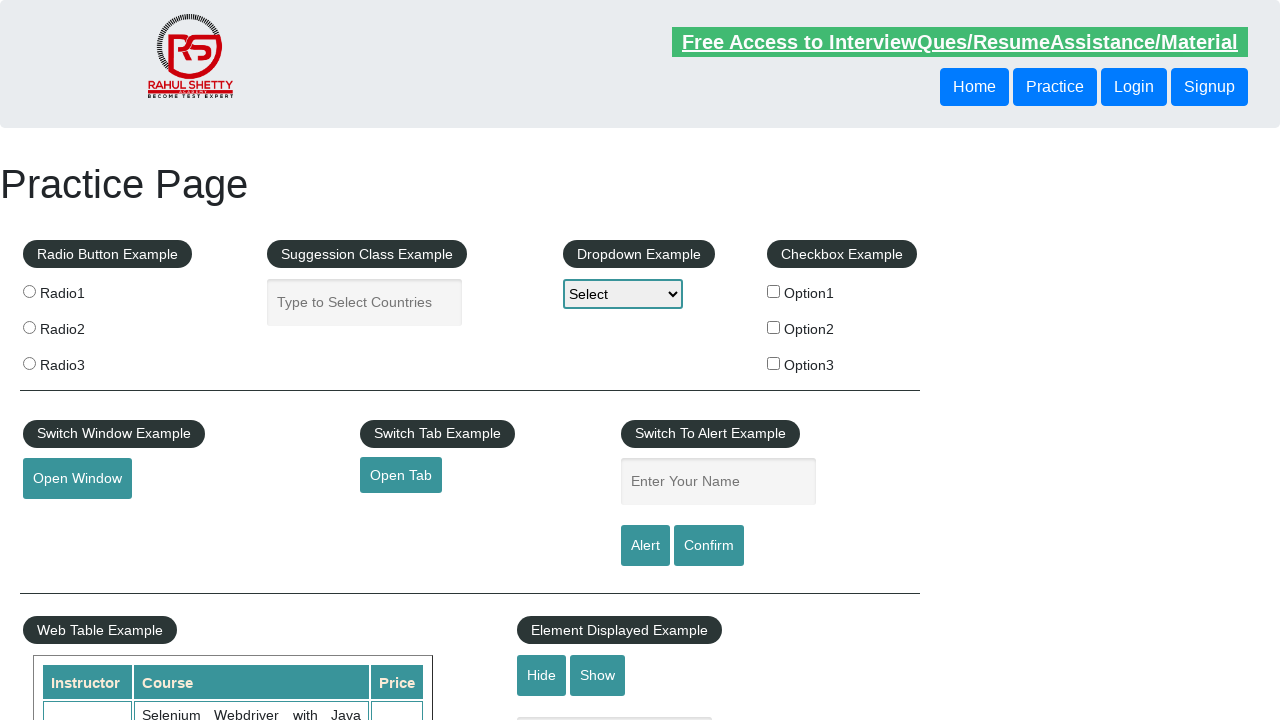

Retrieved text content from footer link: 'SoapUI'
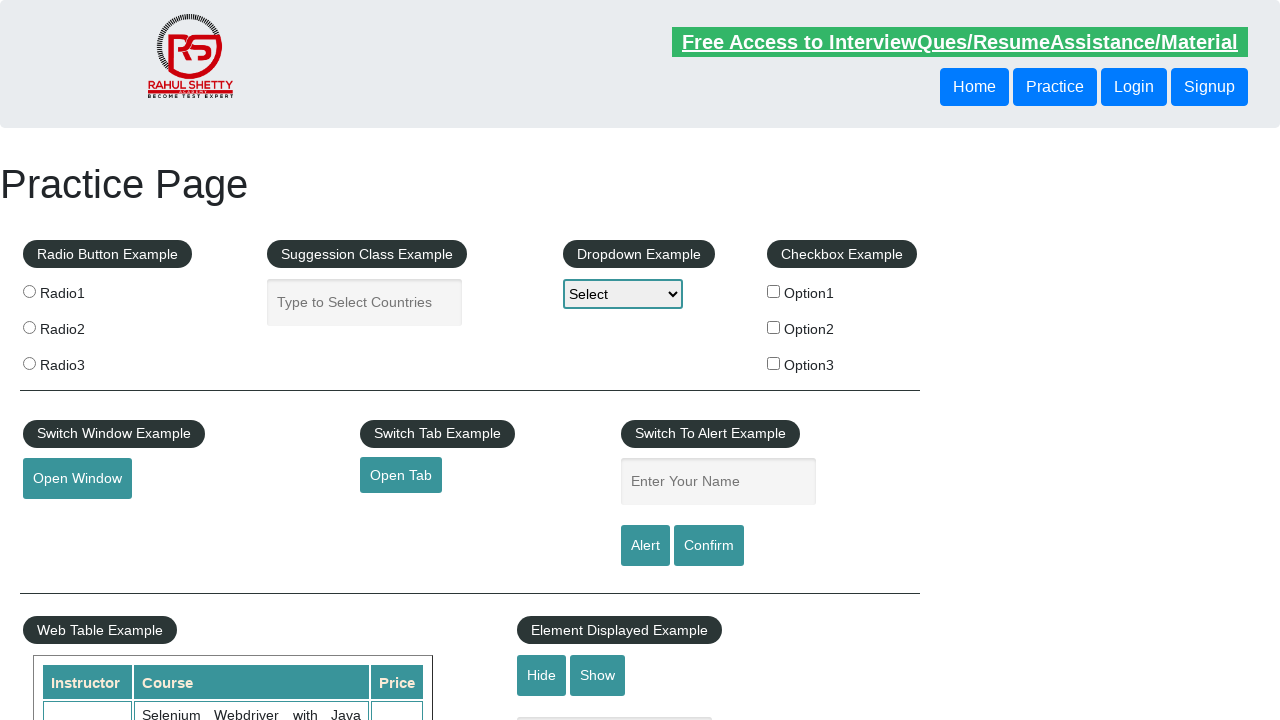

Retrieved href attribute from footer link 'SoapUI': 'https://www.soapui.org/'
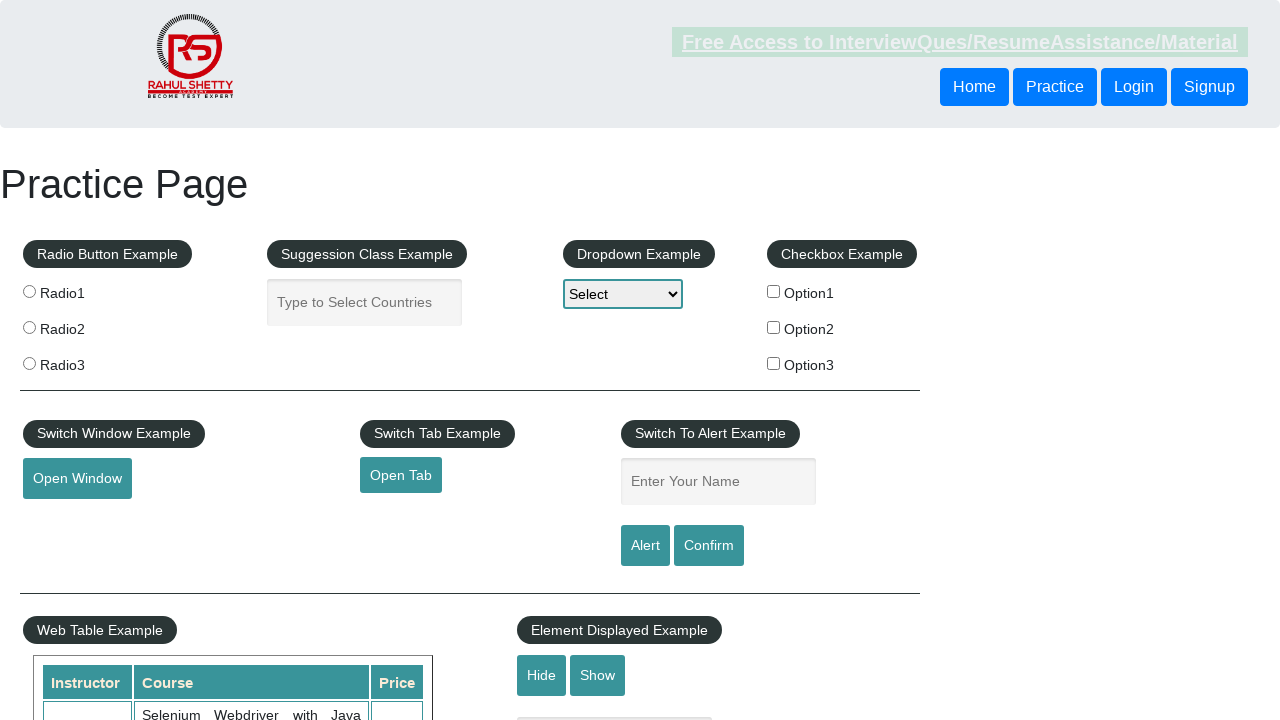

Verified footer link 'SoapUI' has a valid href attribute
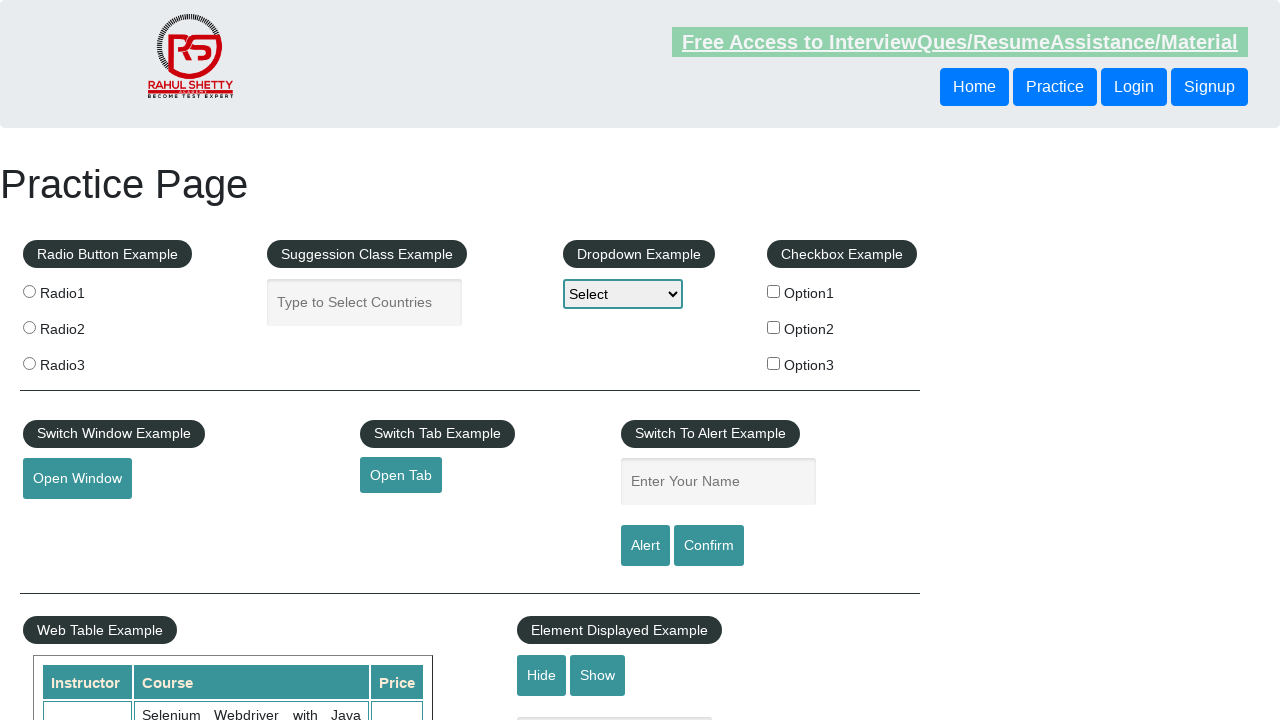

Retrieved text content from footer link: 'Appium'
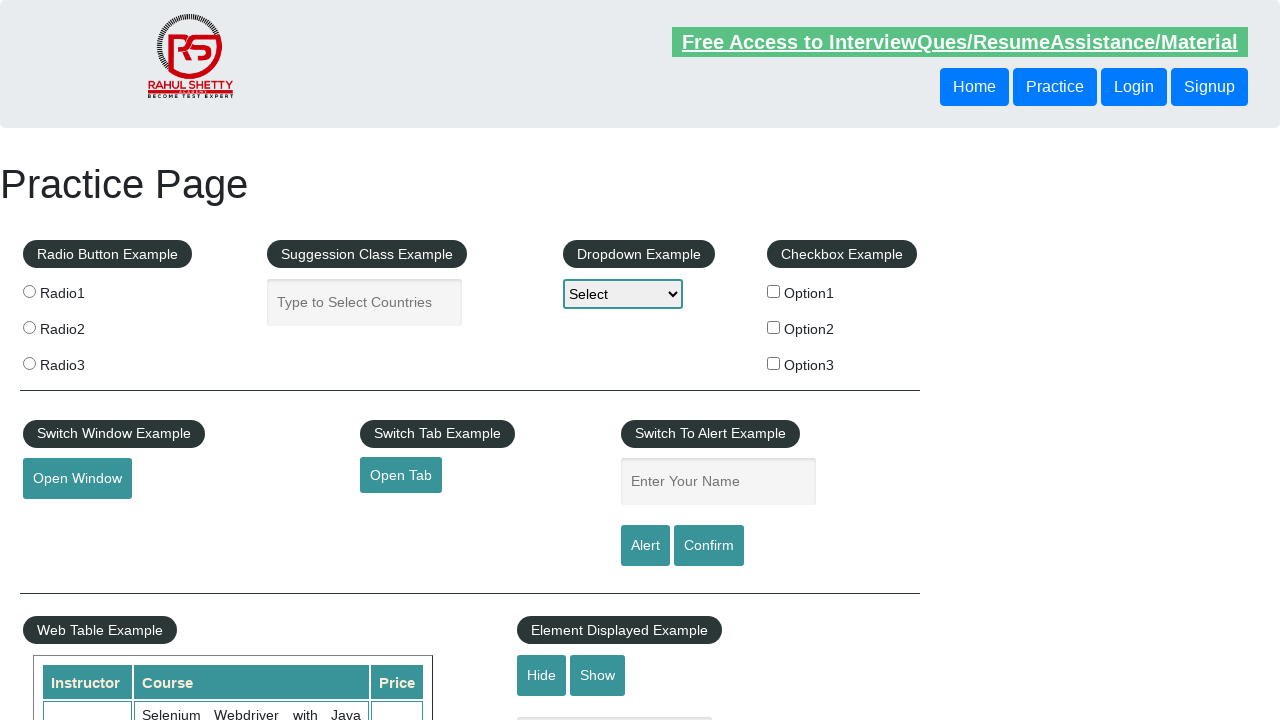

Retrieved href attribute from footer link 'Appium': 'https://courses.rahulshettyacademy.com/p/appium-tutorial'
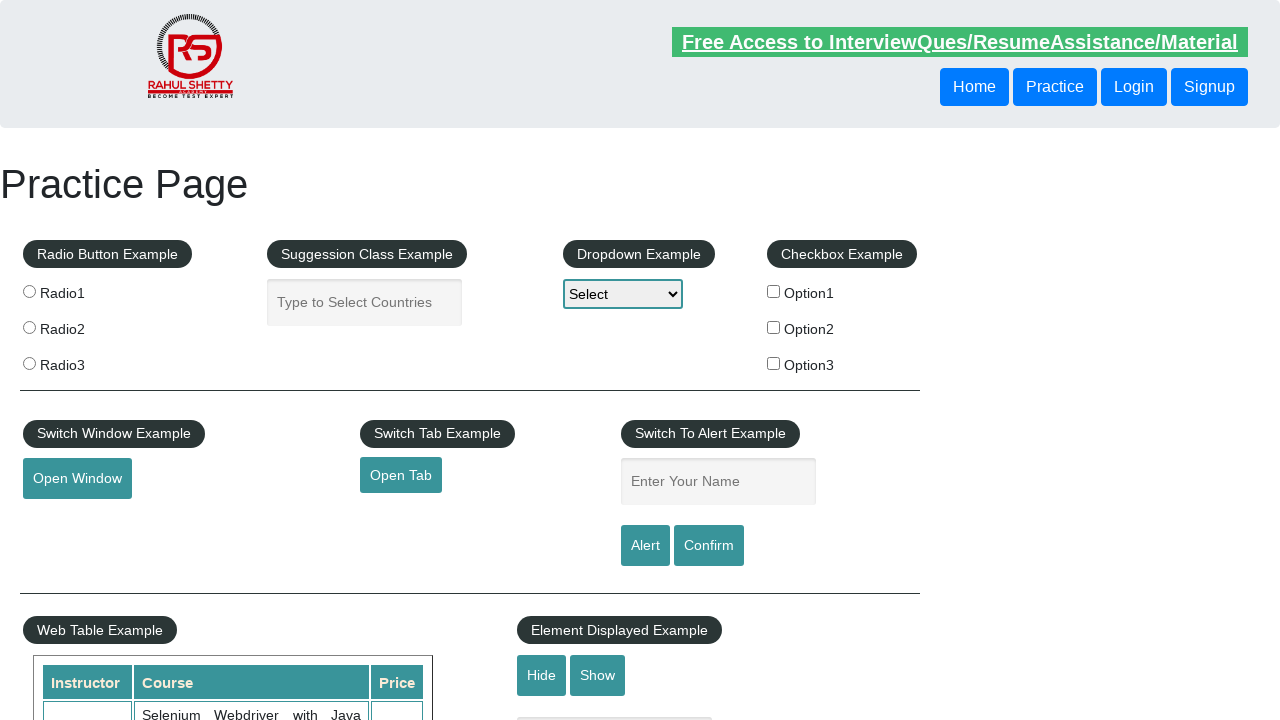

Verified footer link 'Appium' has a valid href attribute
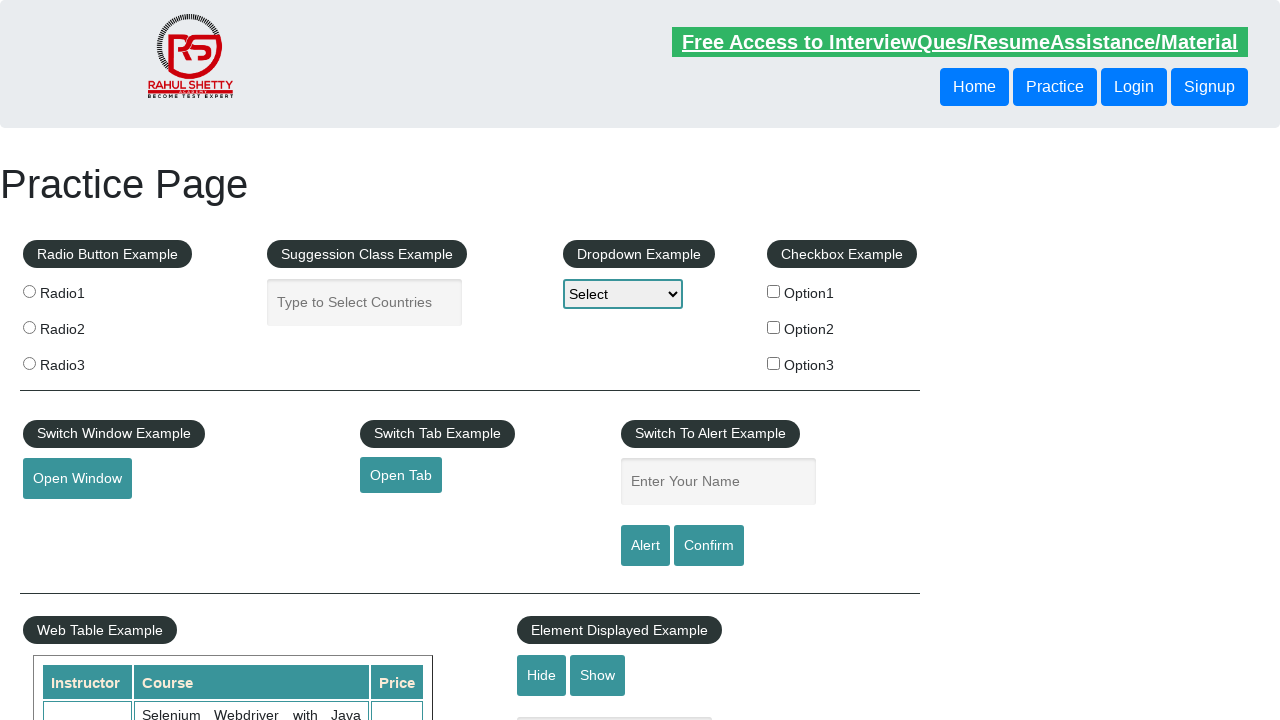

Retrieved text content from footer link: 'JMeter'
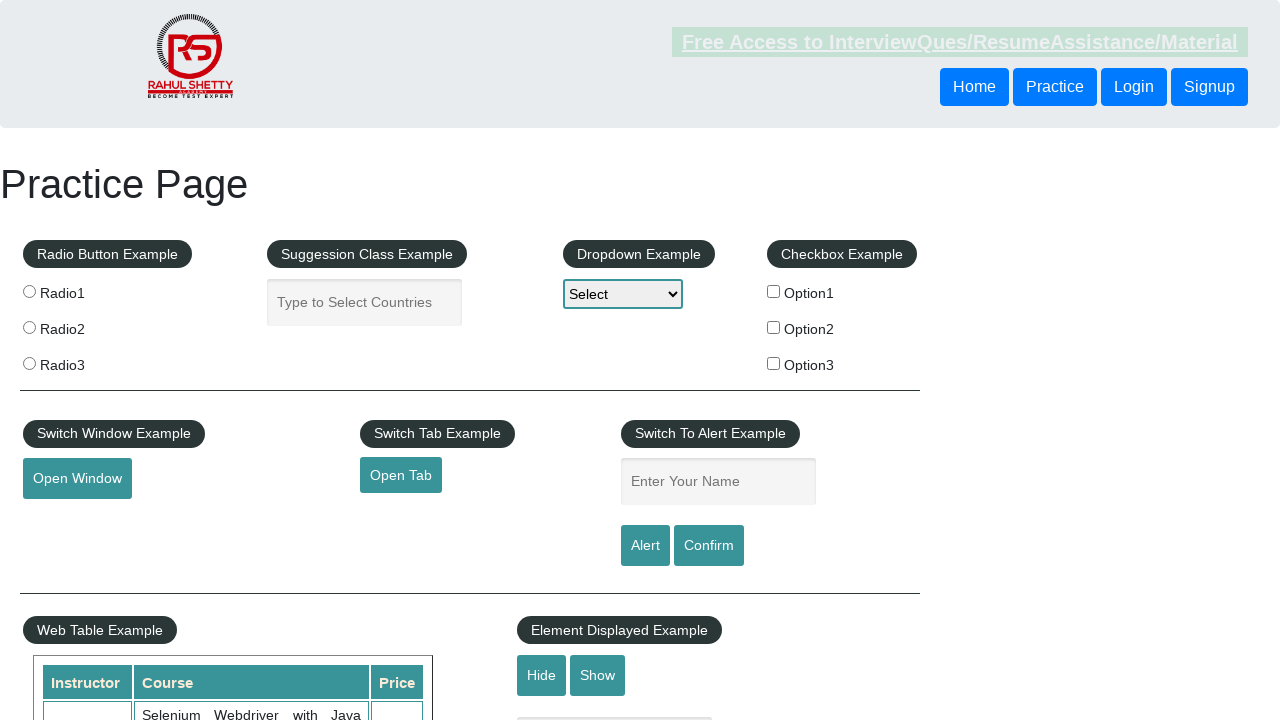

Retrieved href attribute from footer link 'JMeter': 'https://jmeter.apache.org/'
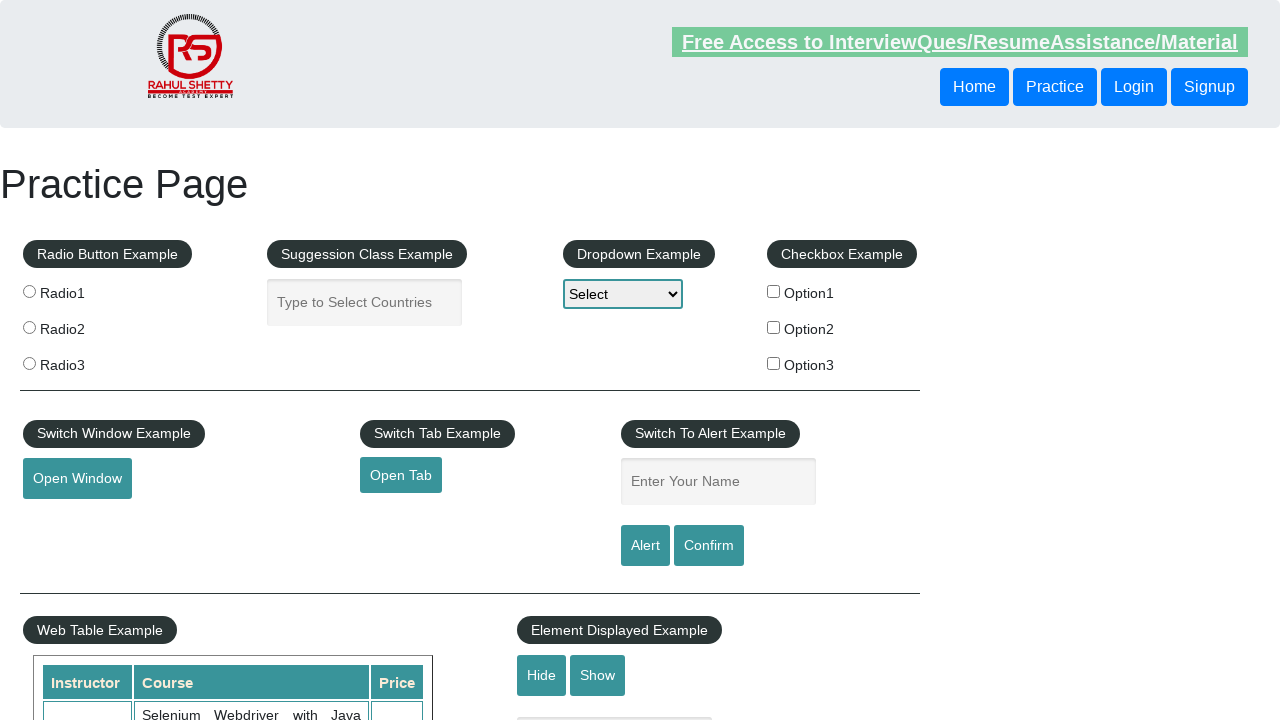

Verified footer link 'JMeter' has a valid href attribute
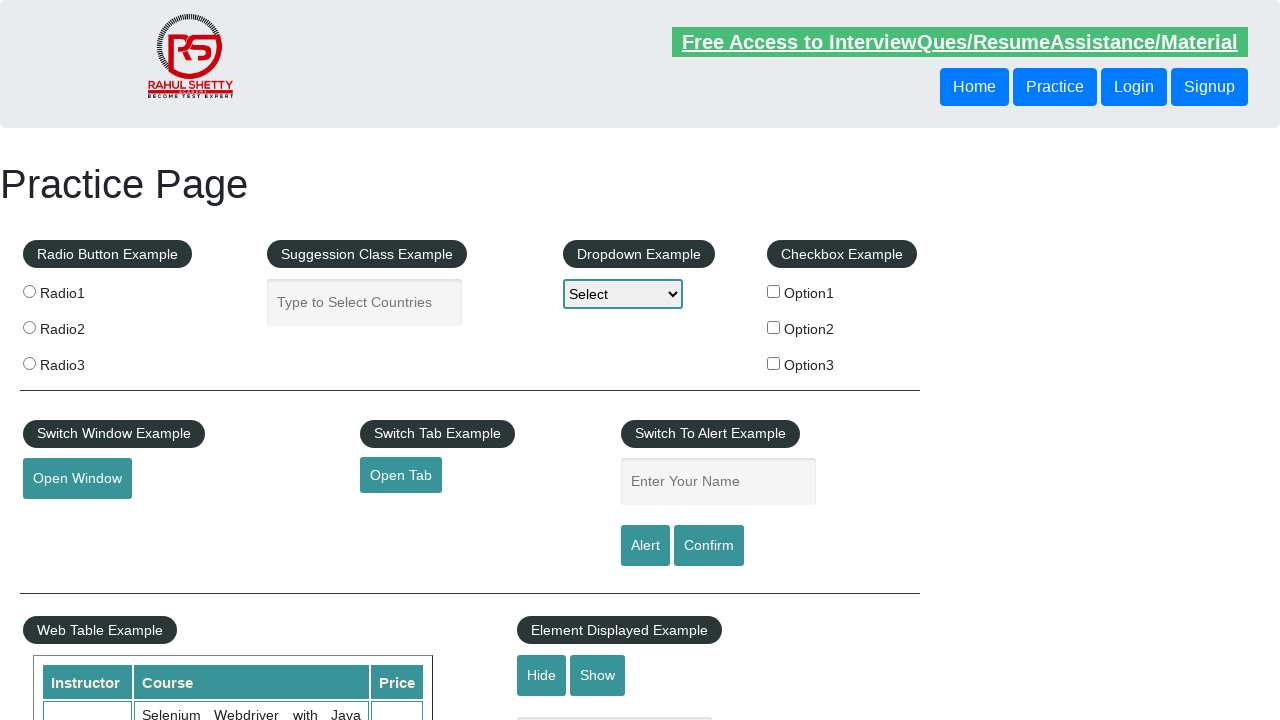

Retrieved text content from footer link: 'Latest News'
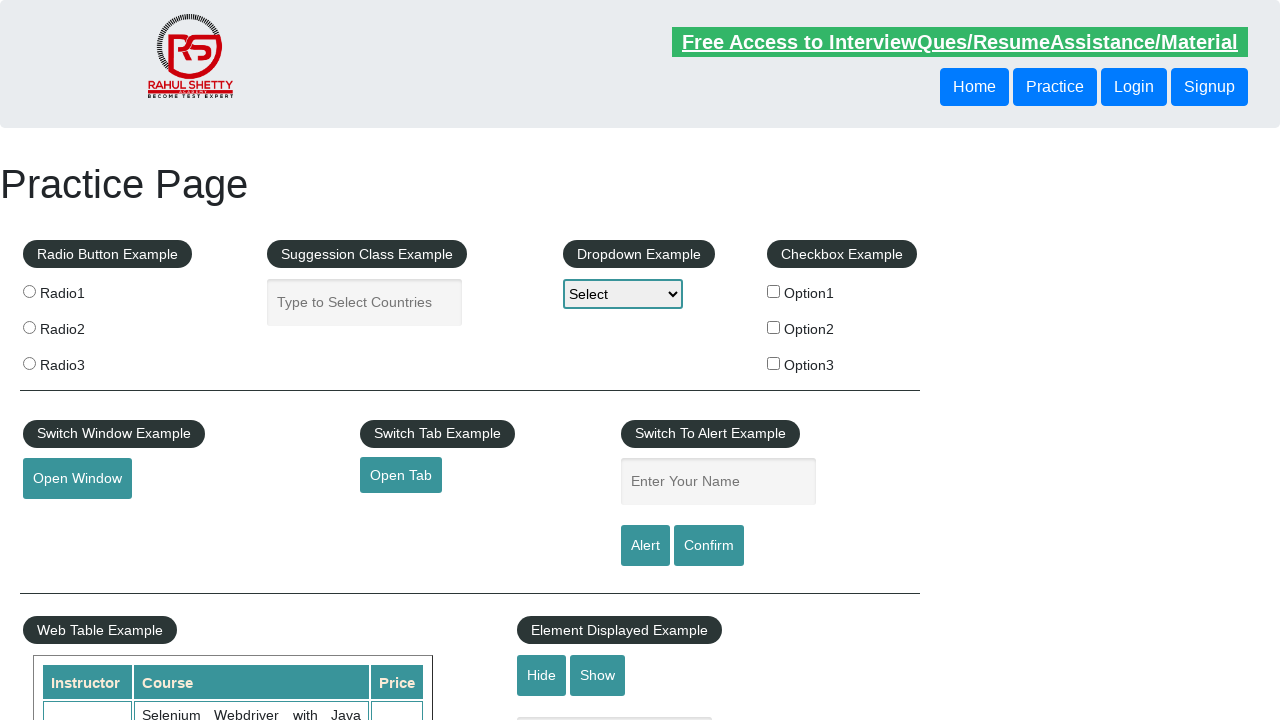

Retrieved href attribute from footer link 'Latest News': '#'
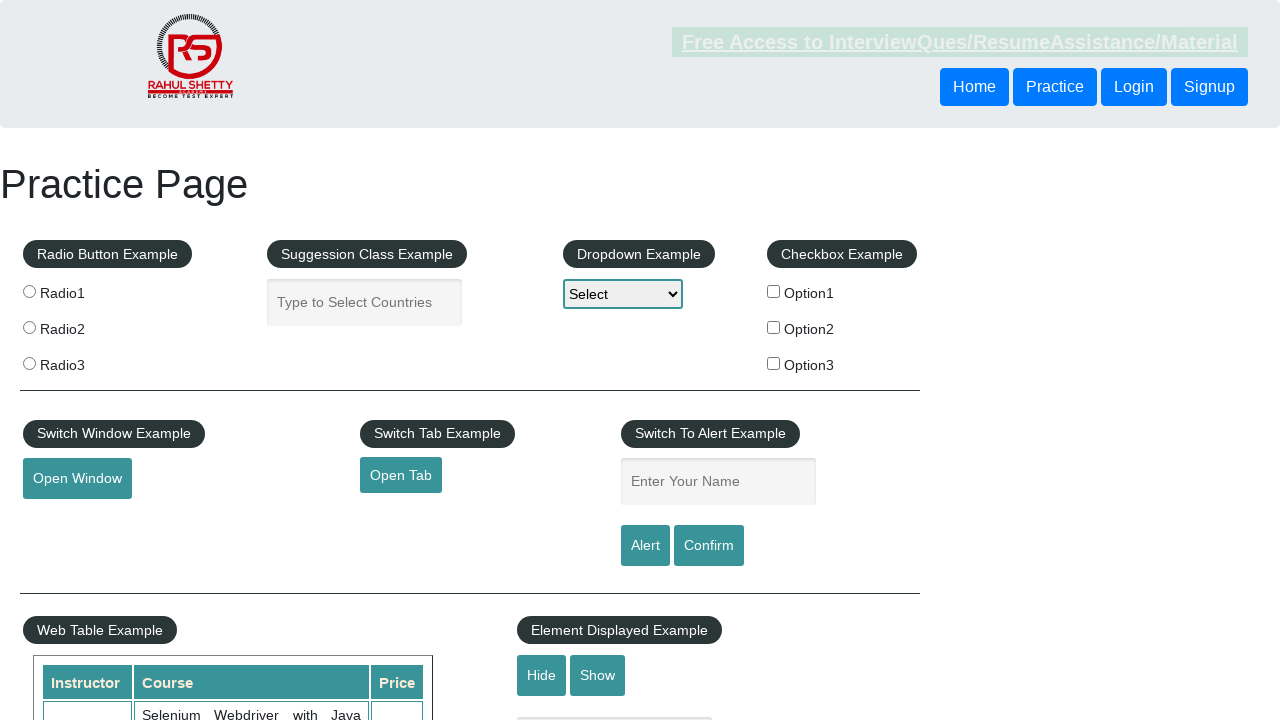

Verified footer link 'Latest News' has a valid href attribute
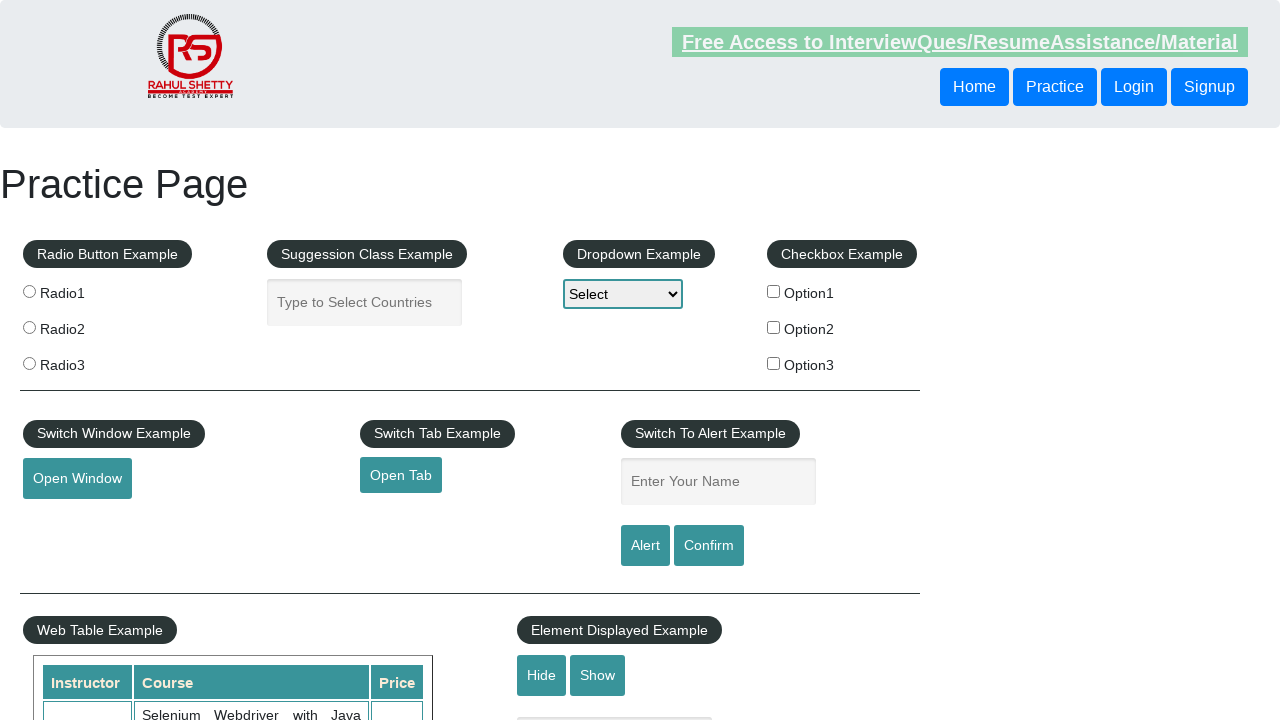

Retrieved text content from footer link: 'Broken Link'
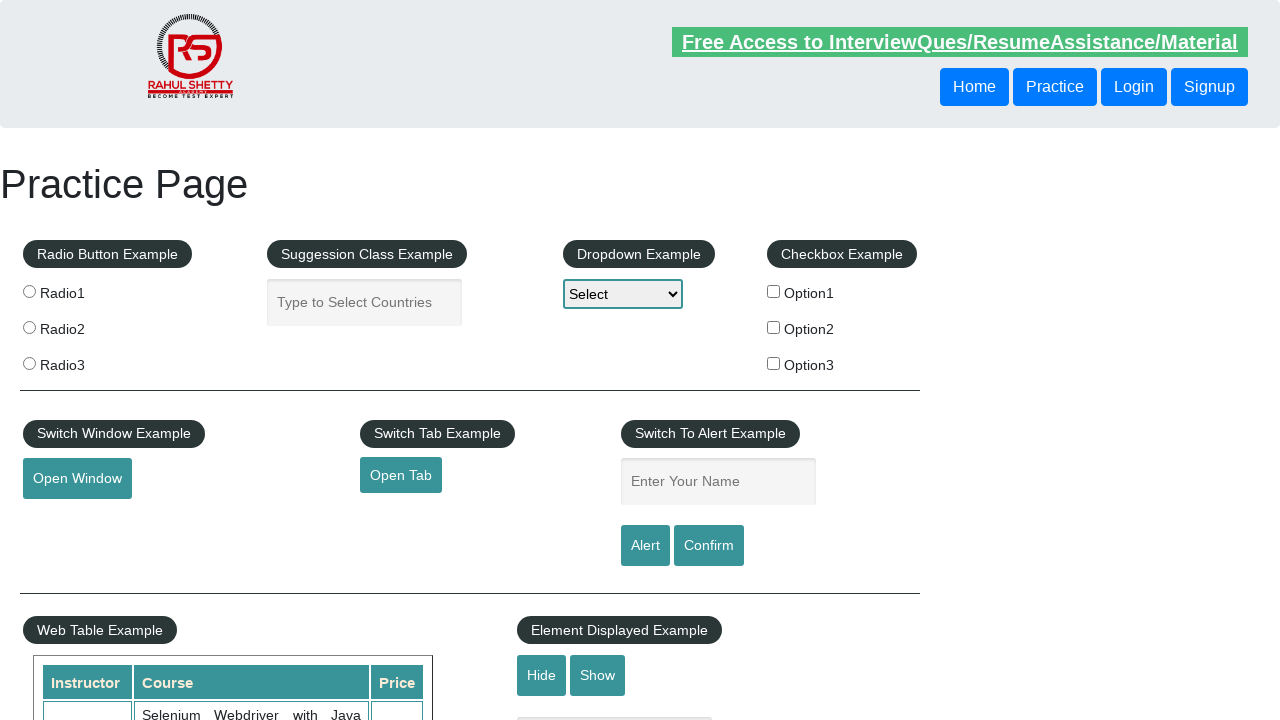

Retrieved href attribute from footer link 'Broken Link': 'https://rahulshettyacademy.com/brokenlink'
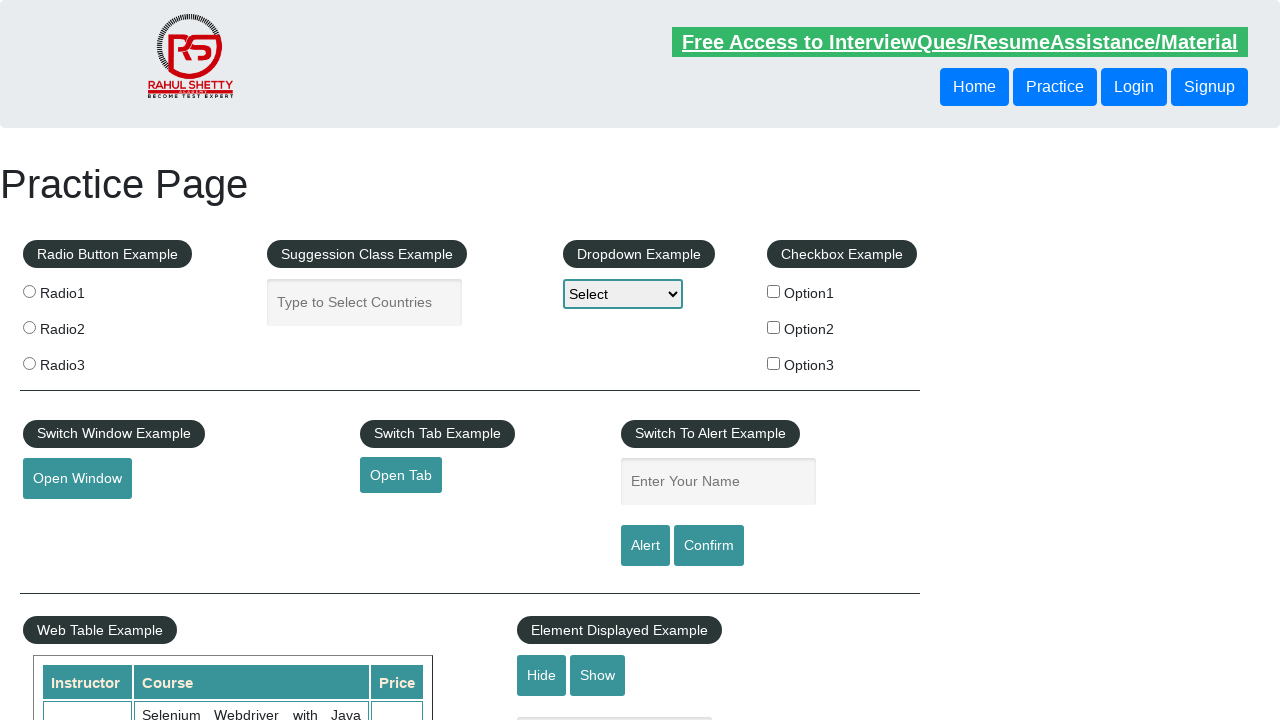

Verified footer link 'Broken Link' has a valid href attribute
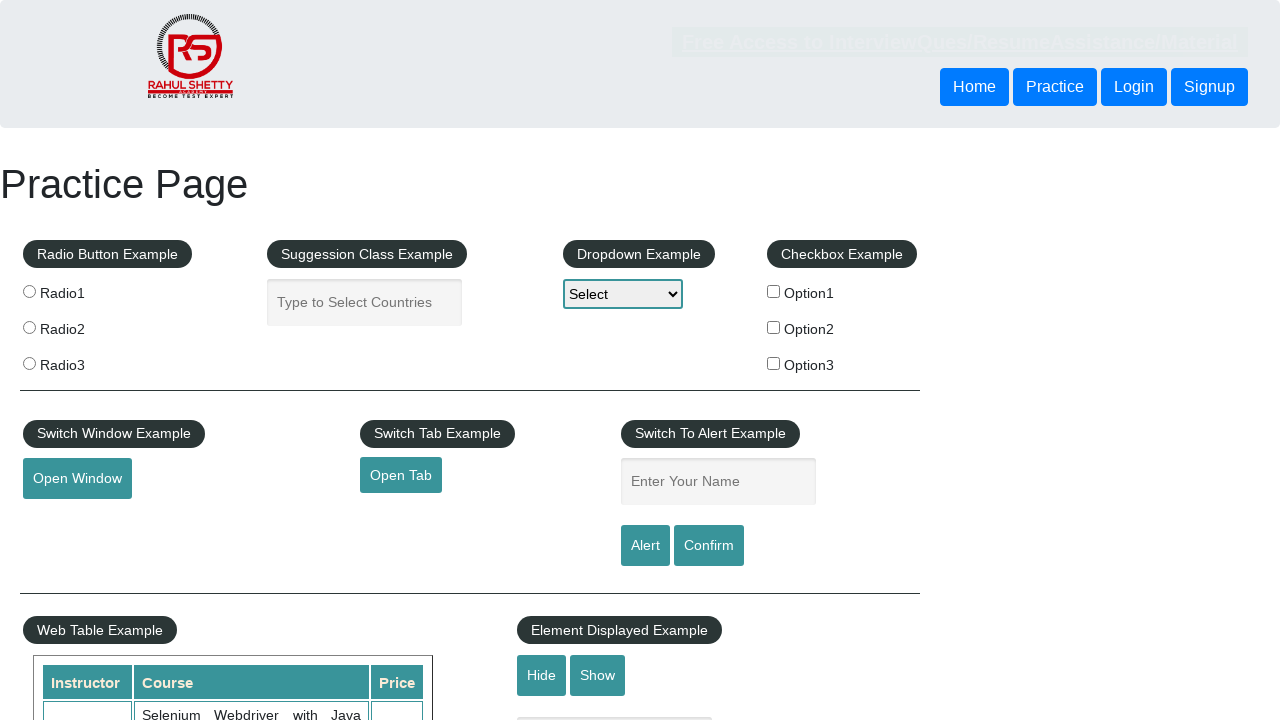

Retrieved text content from footer link: 'Dummy Content for Testing.'
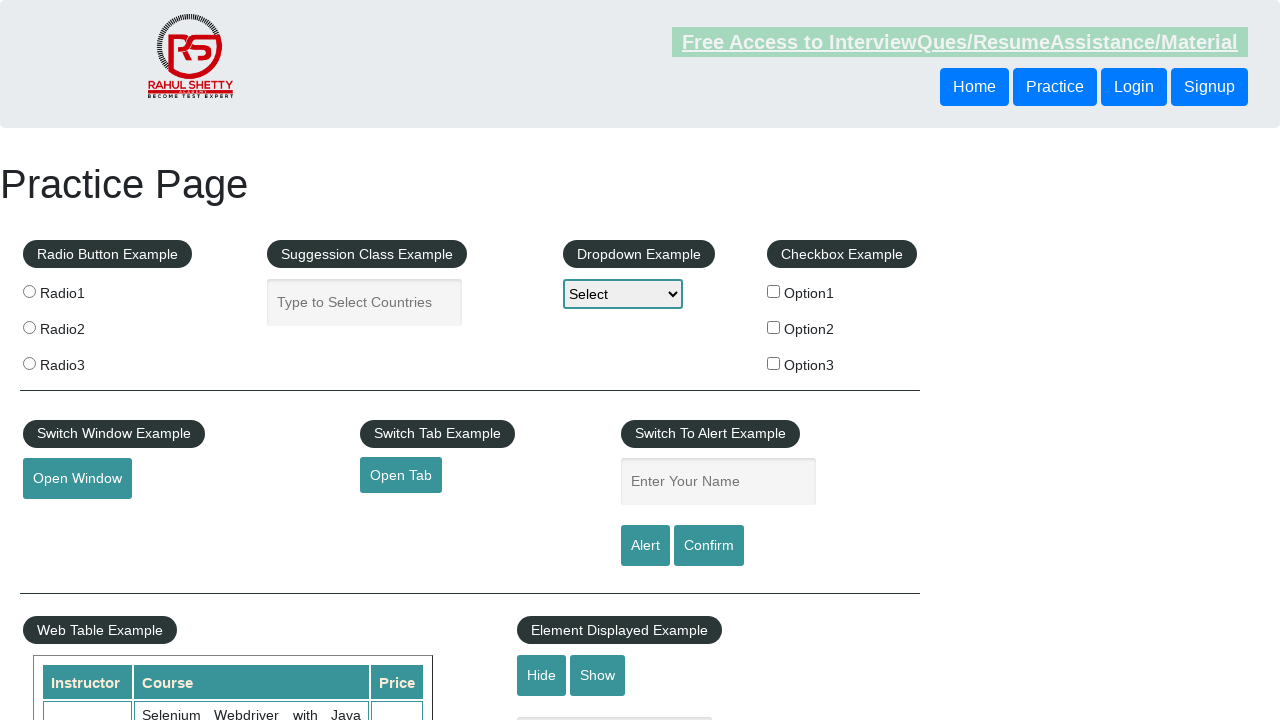

Retrieved href attribute from footer link 'Dummy Content for Testing.': '#'
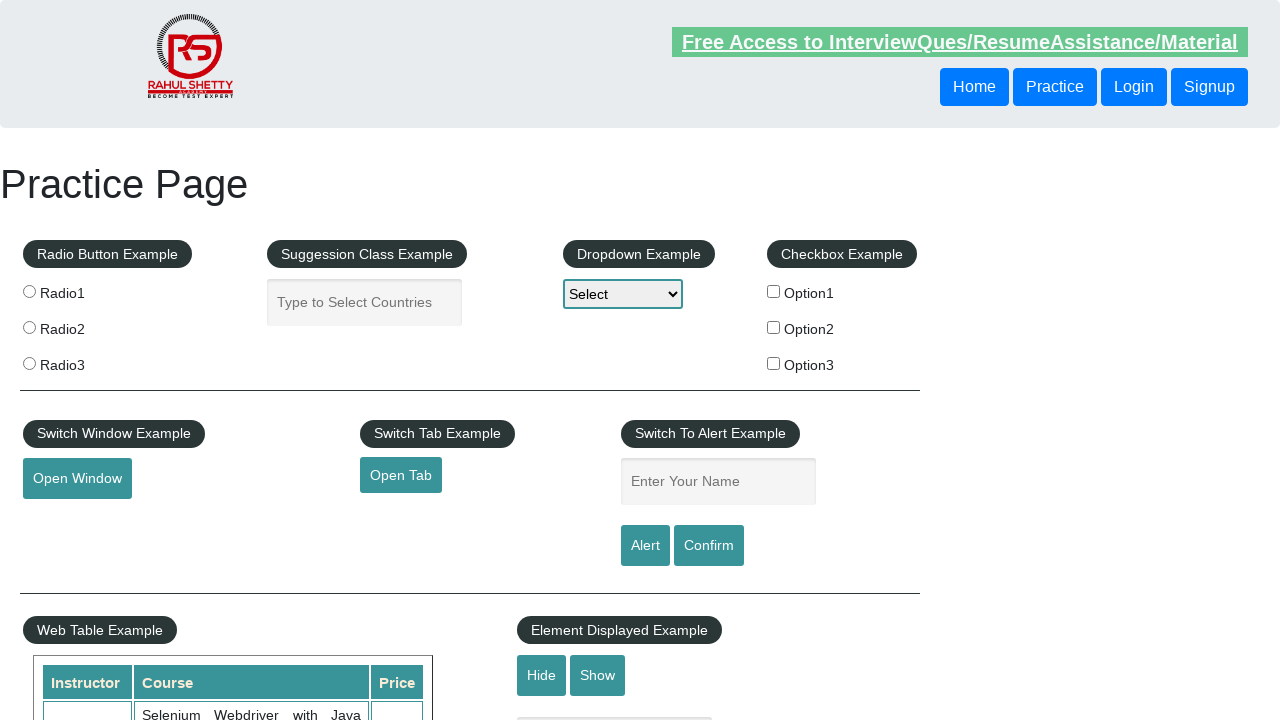

Verified footer link 'Dummy Content for Testing.' has a valid href attribute
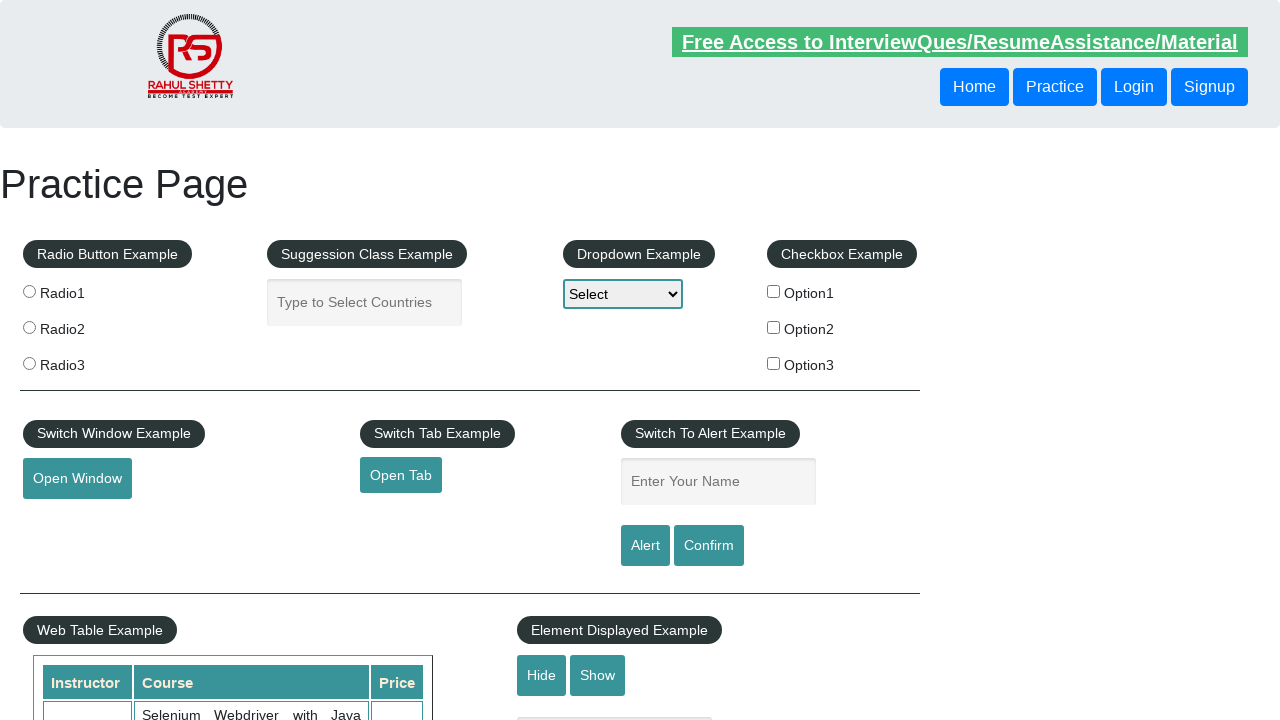

Retrieved text content from footer link: 'Dummy Content for Testing.'
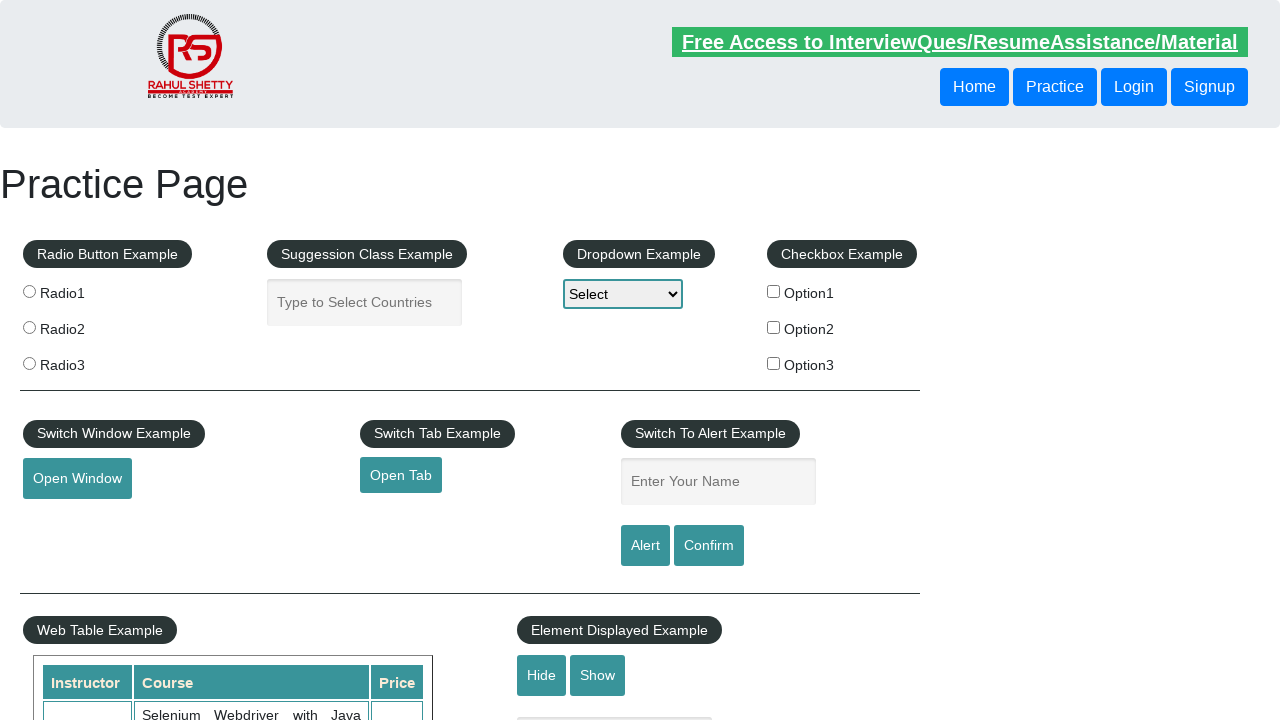

Retrieved href attribute from footer link 'Dummy Content for Testing.': '#'
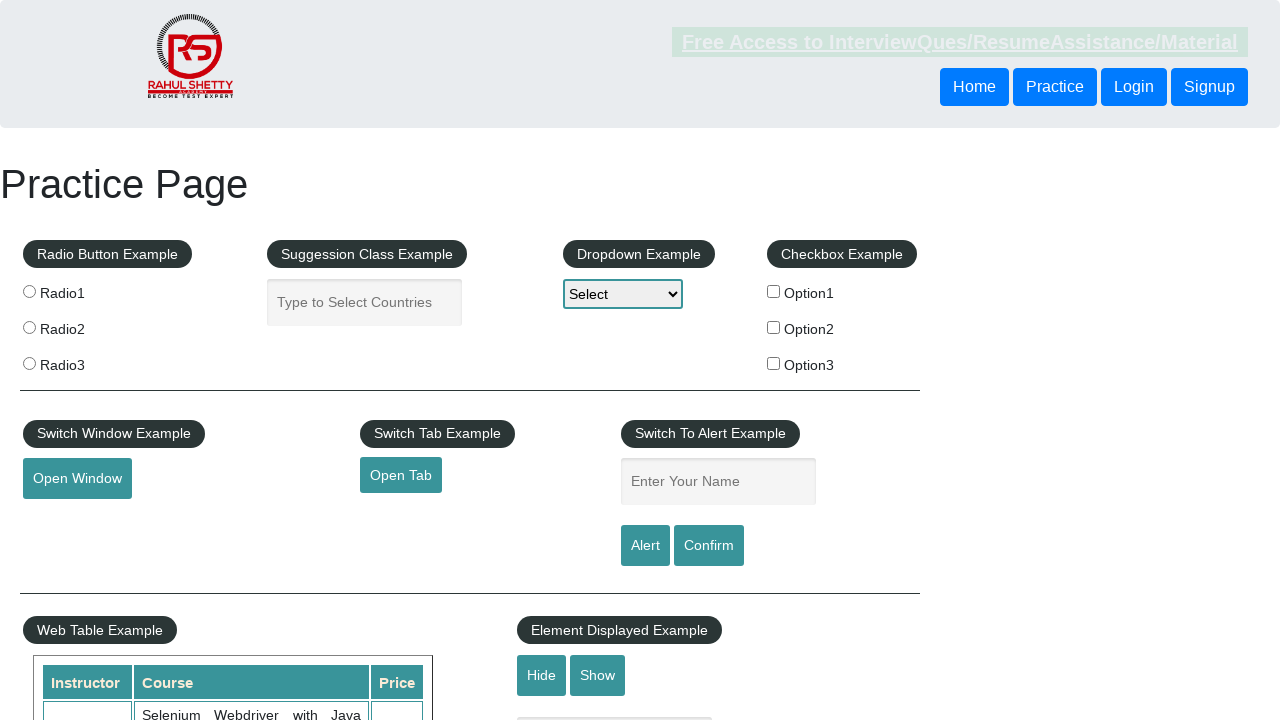

Verified footer link 'Dummy Content for Testing.' has a valid href attribute
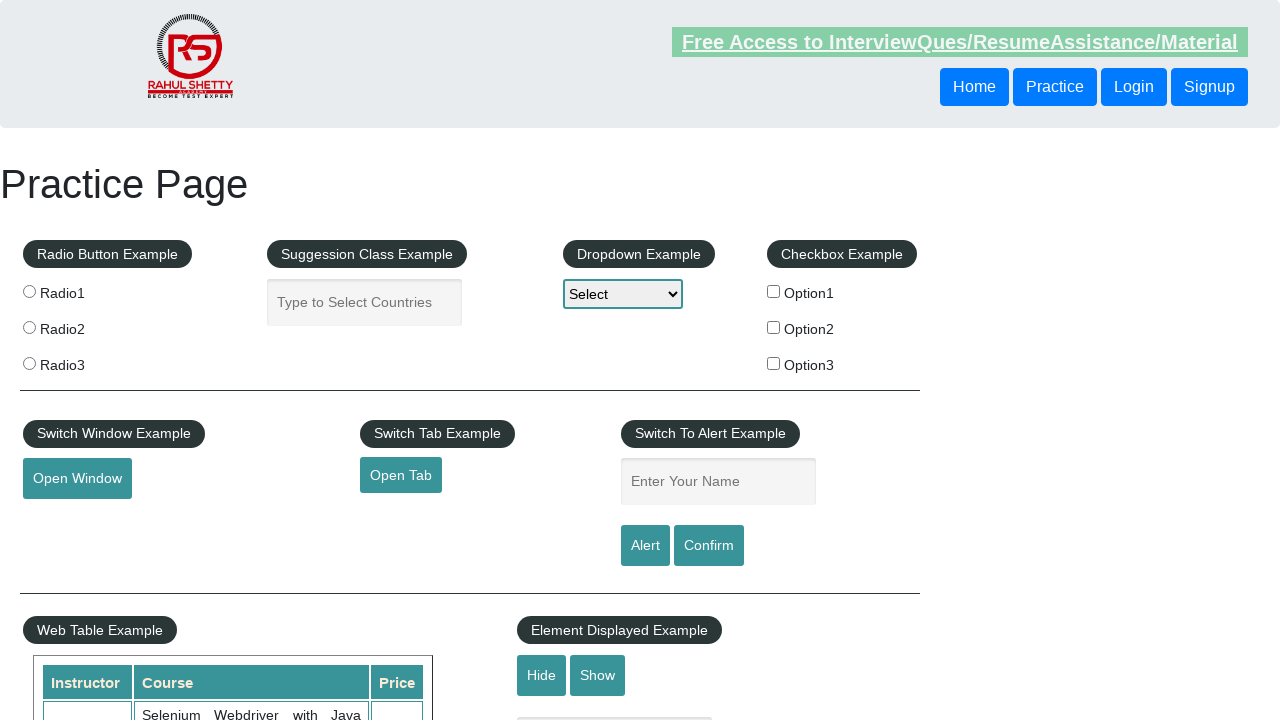

Retrieved text content from footer link: 'Dummy Content for Testing.'
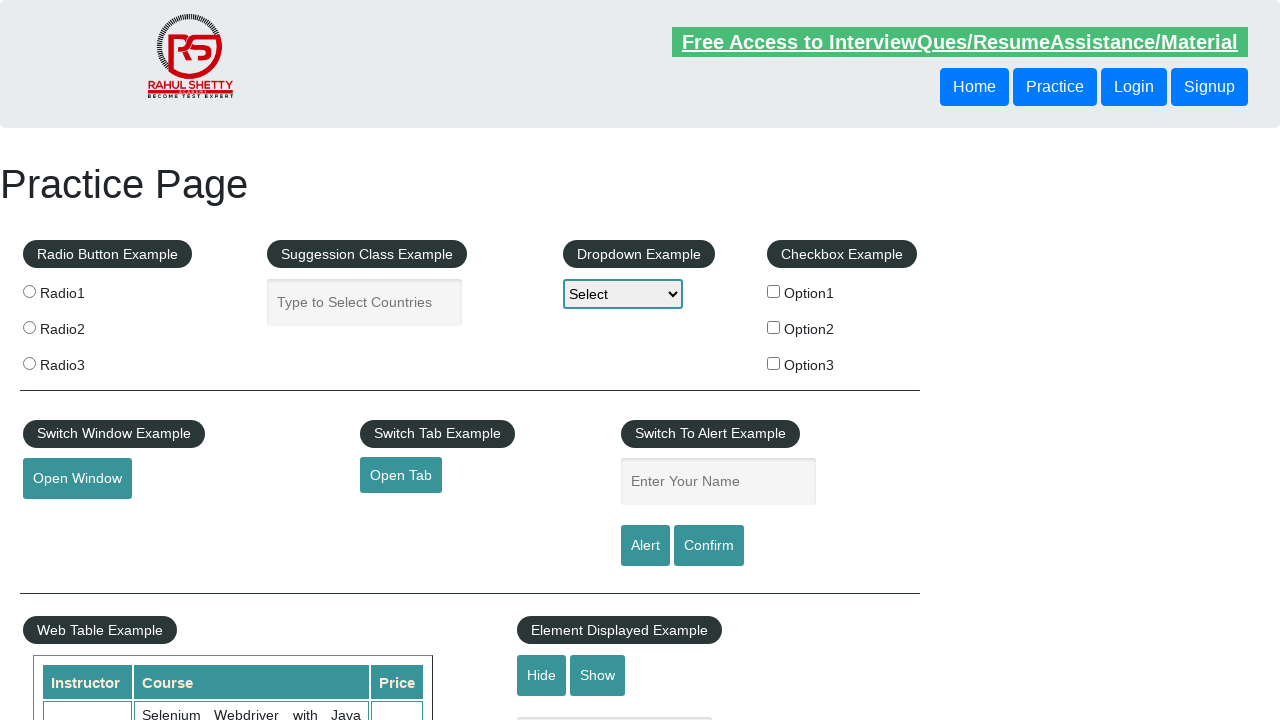

Retrieved href attribute from footer link 'Dummy Content for Testing.': '#'
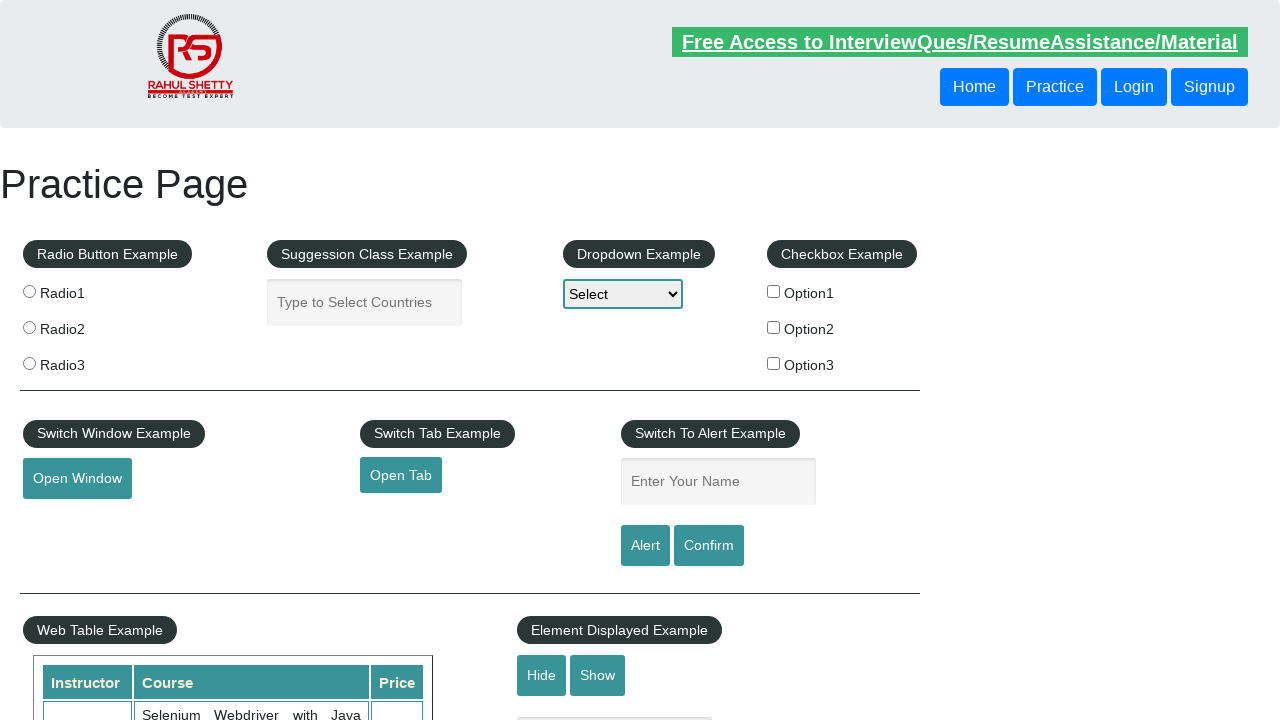

Verified footer link 'Dummy Content for Testing.' has a valid href attribute
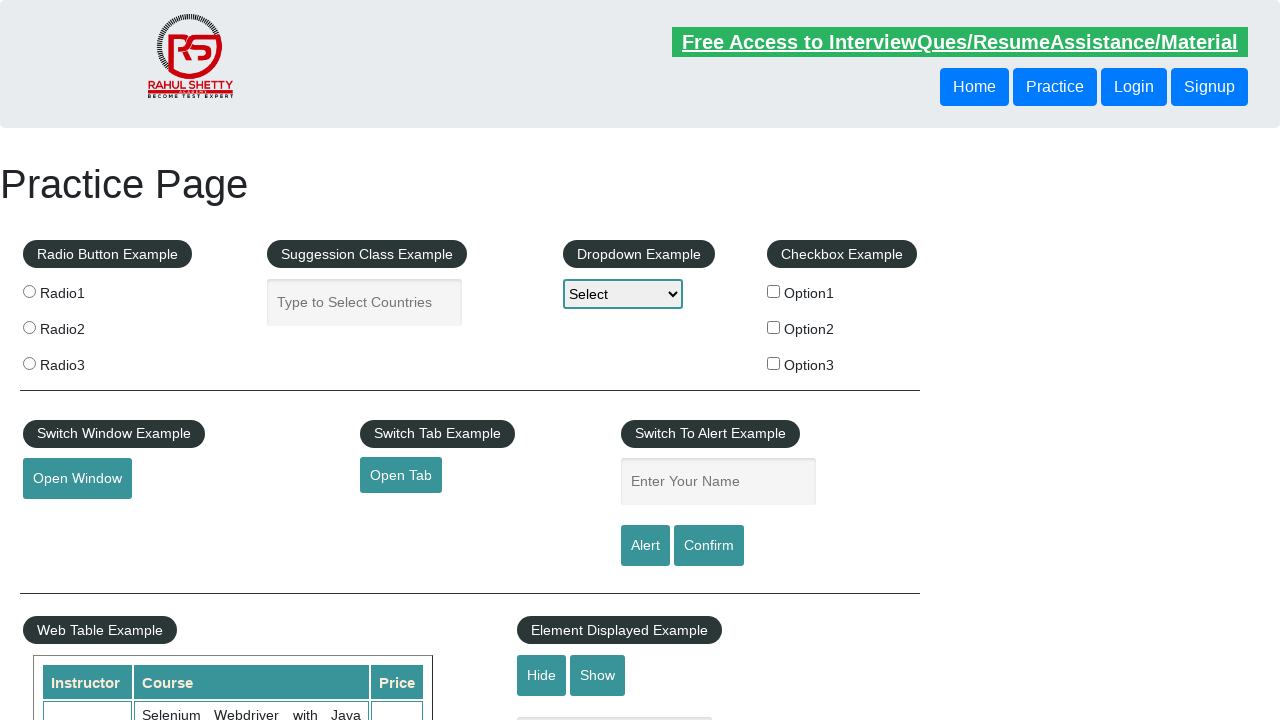

Retrieved text content from footer link: 'Contact info'
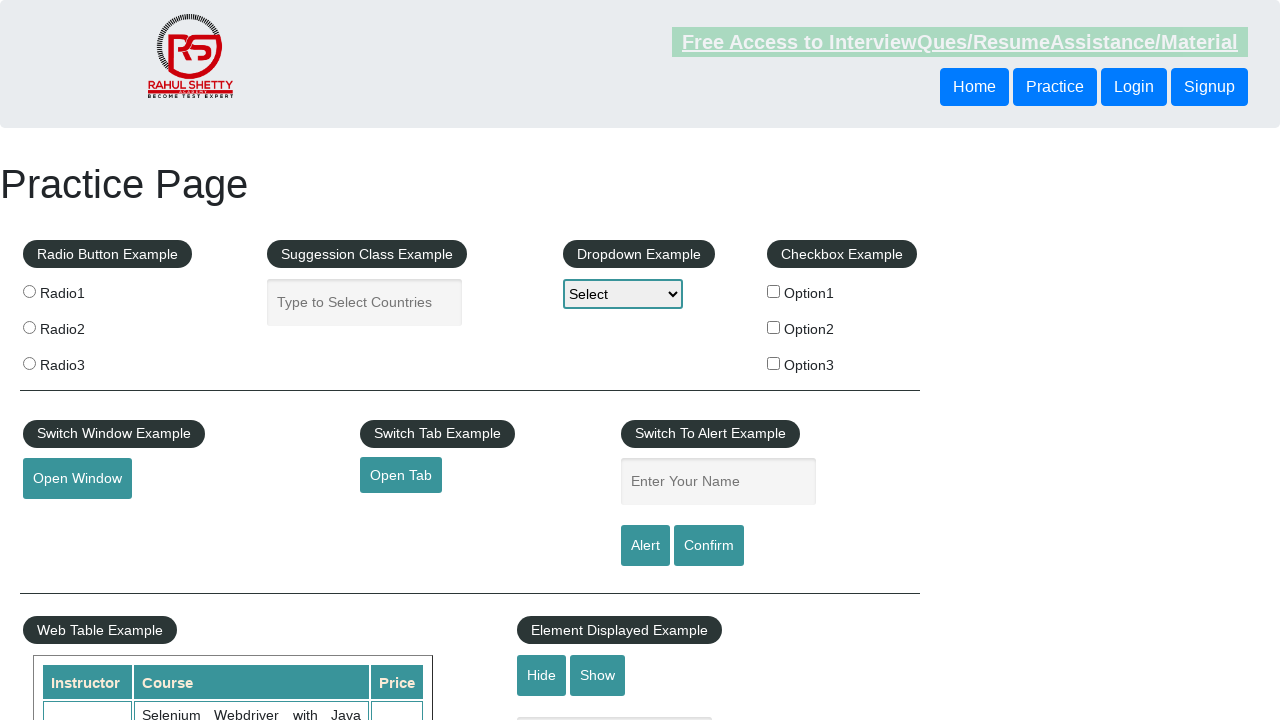

Retrieved href attribute from footer link 'Contact info': '#'
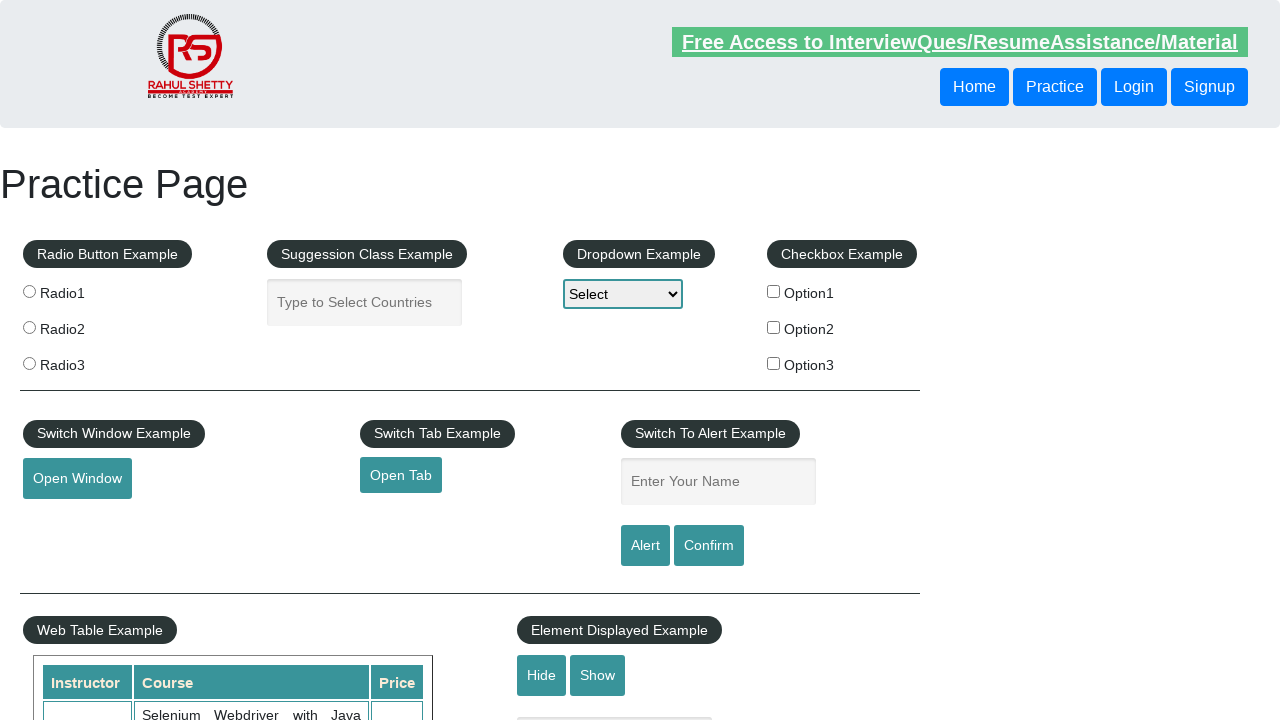

Verified footer link 'Contact info' has a valid href attribute
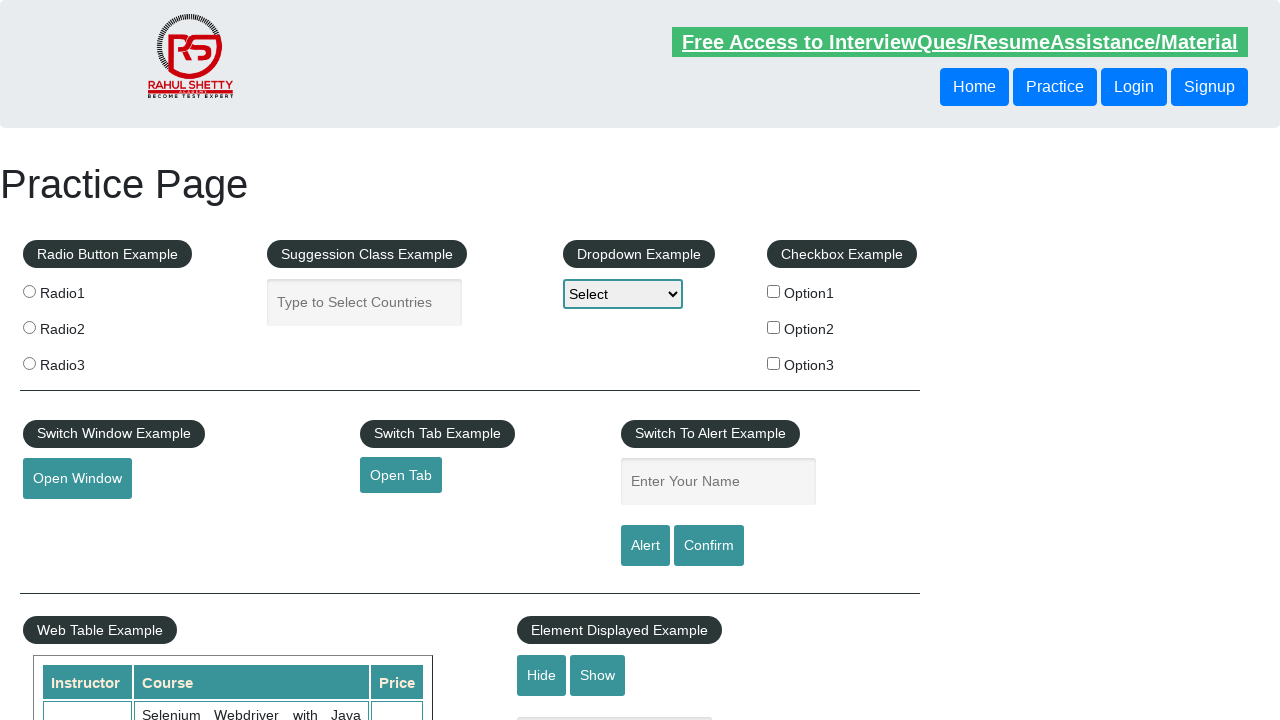

Retrieved text content from footer link: 'Dummy Content for Testing.'
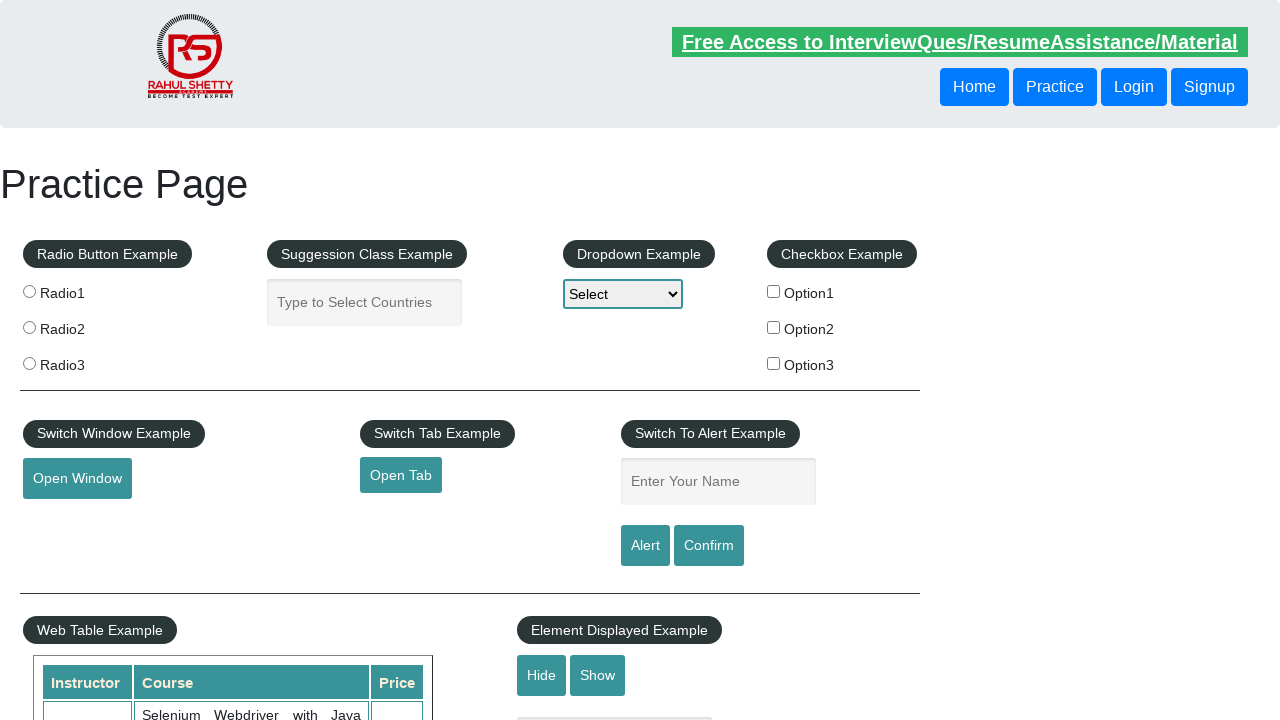

Retrieved href attribute from footer link 'Dummy Content for Testing.': '#'
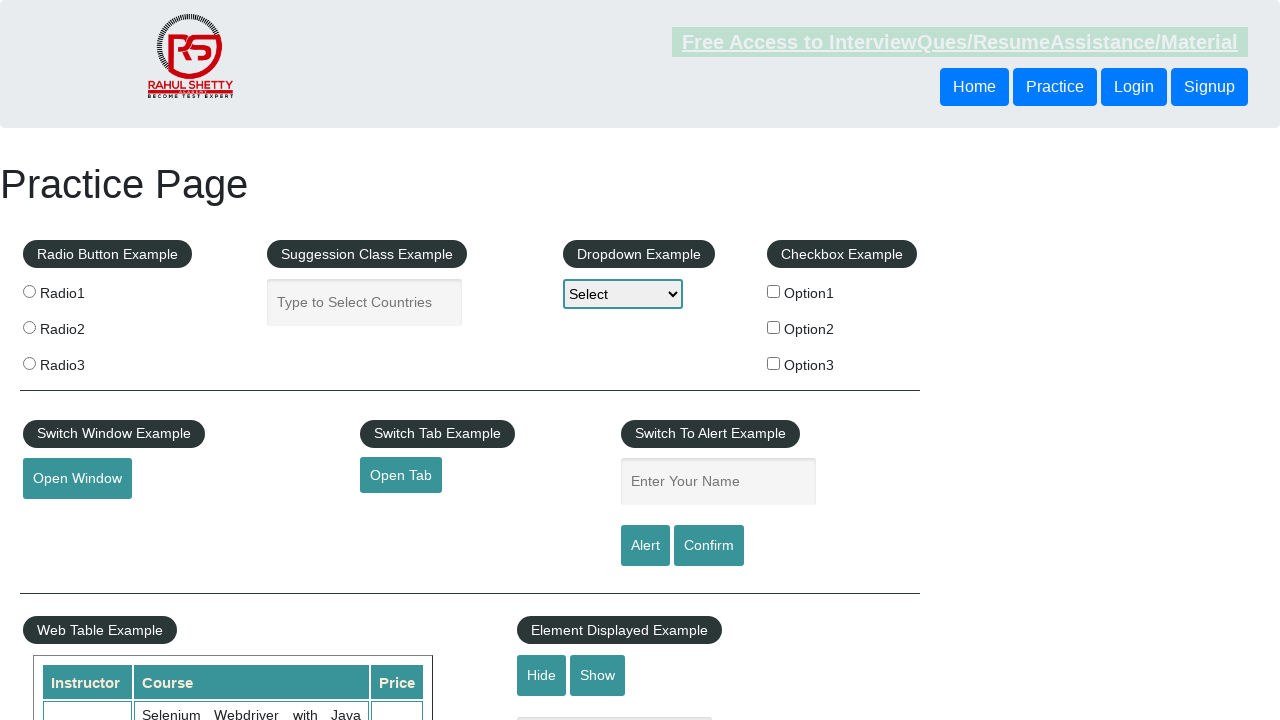

Verified footer link 'Dummy Content for Testing.' has a valid href attribute
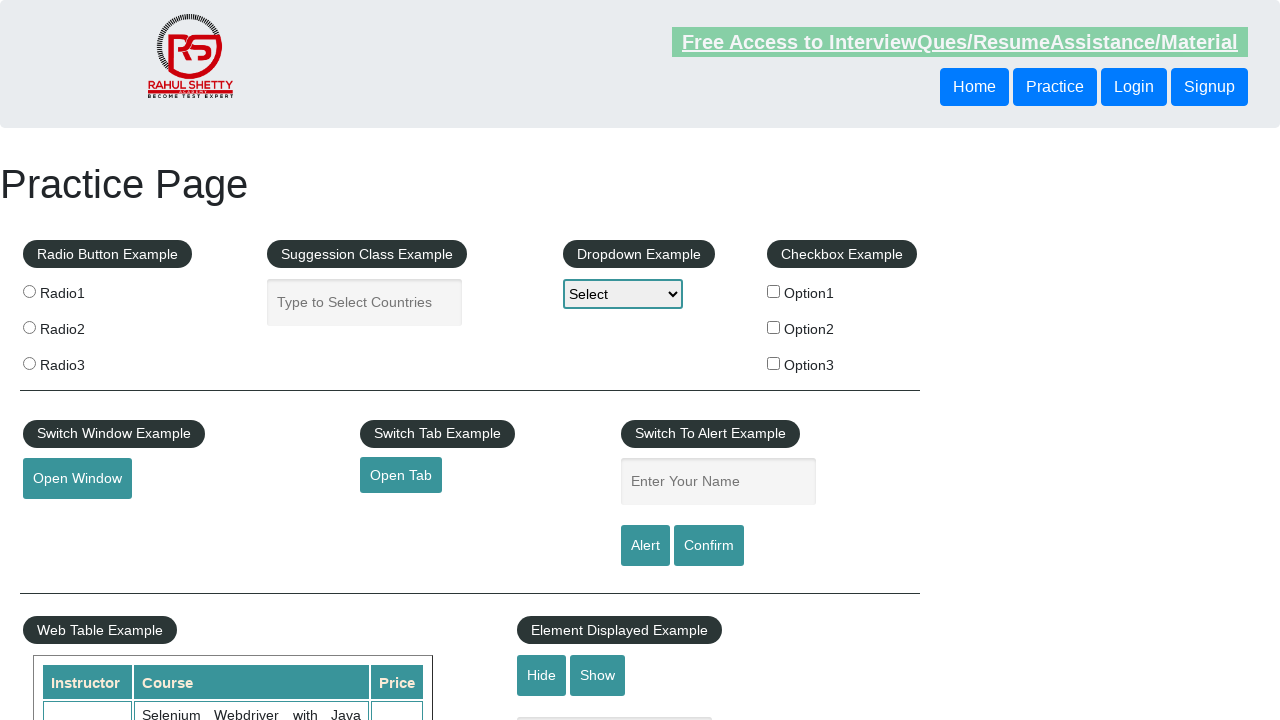

Retrieved text content from footer link: 'Dummy Content for Testing.'
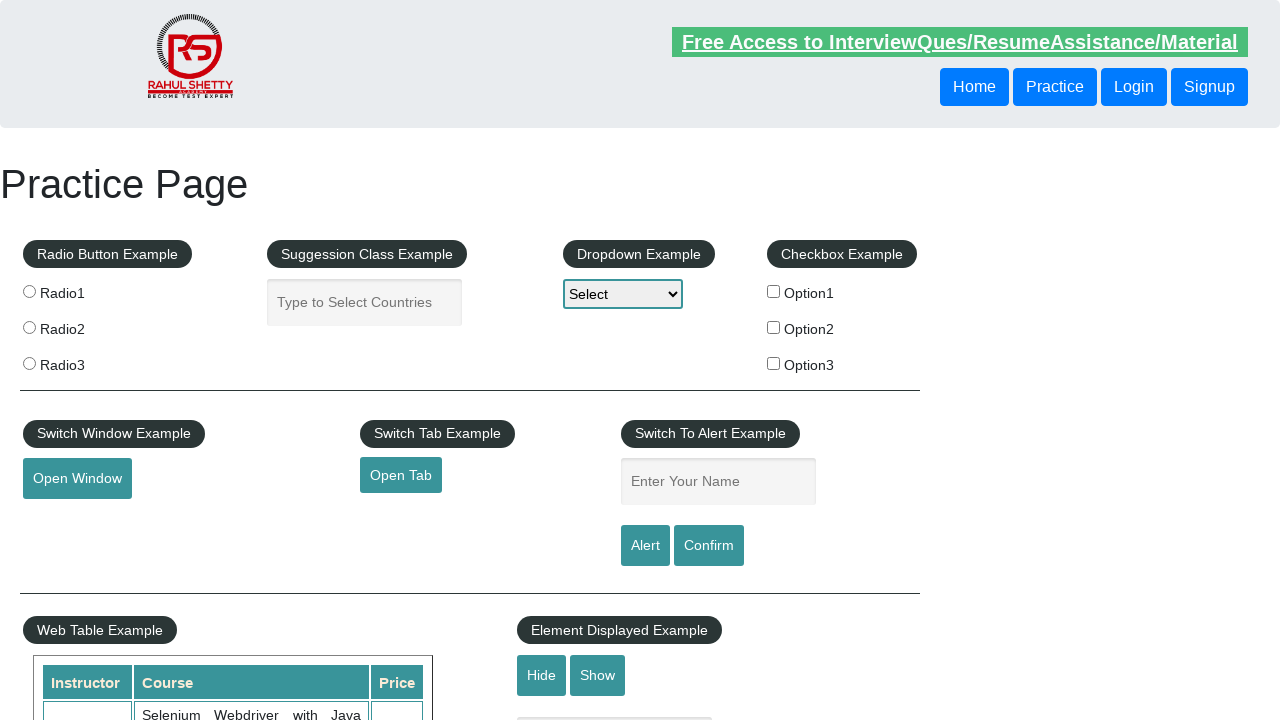

Retrieved href attribute from footer link 'Dummy Content for Testing.': '#'
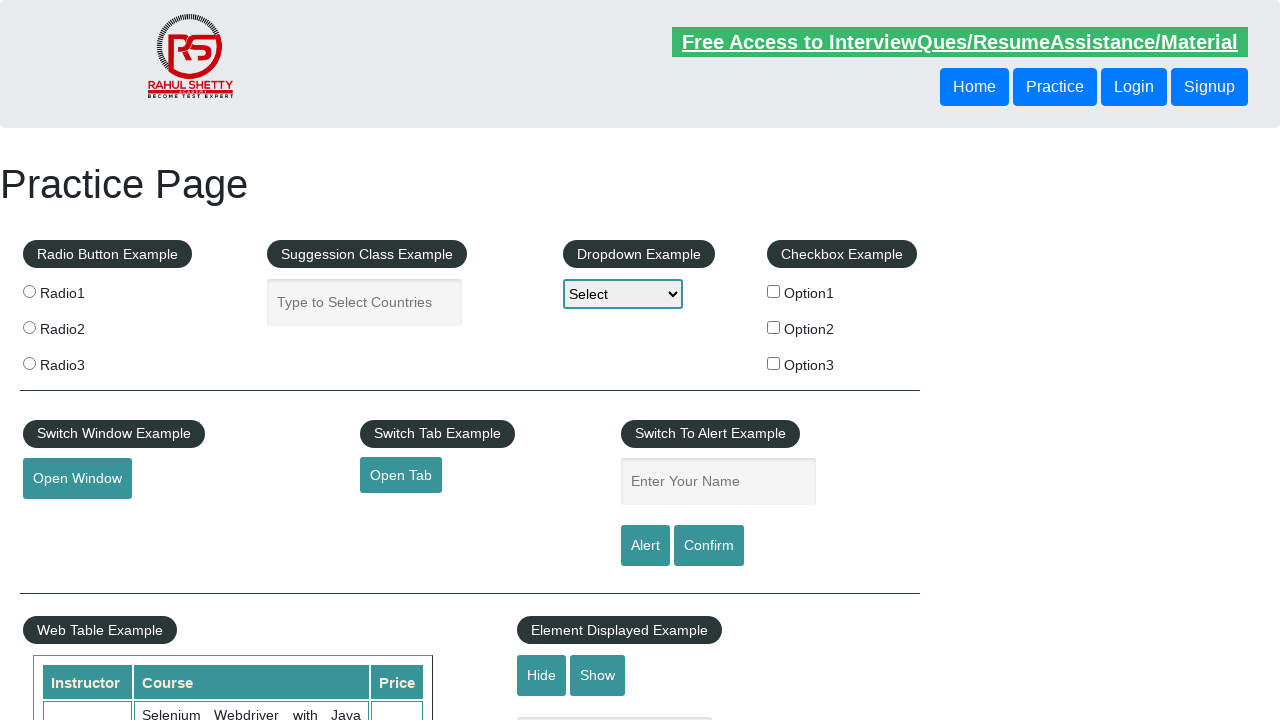

Verified footer link 'Dummy Content for Testing.' has a valid href attribute
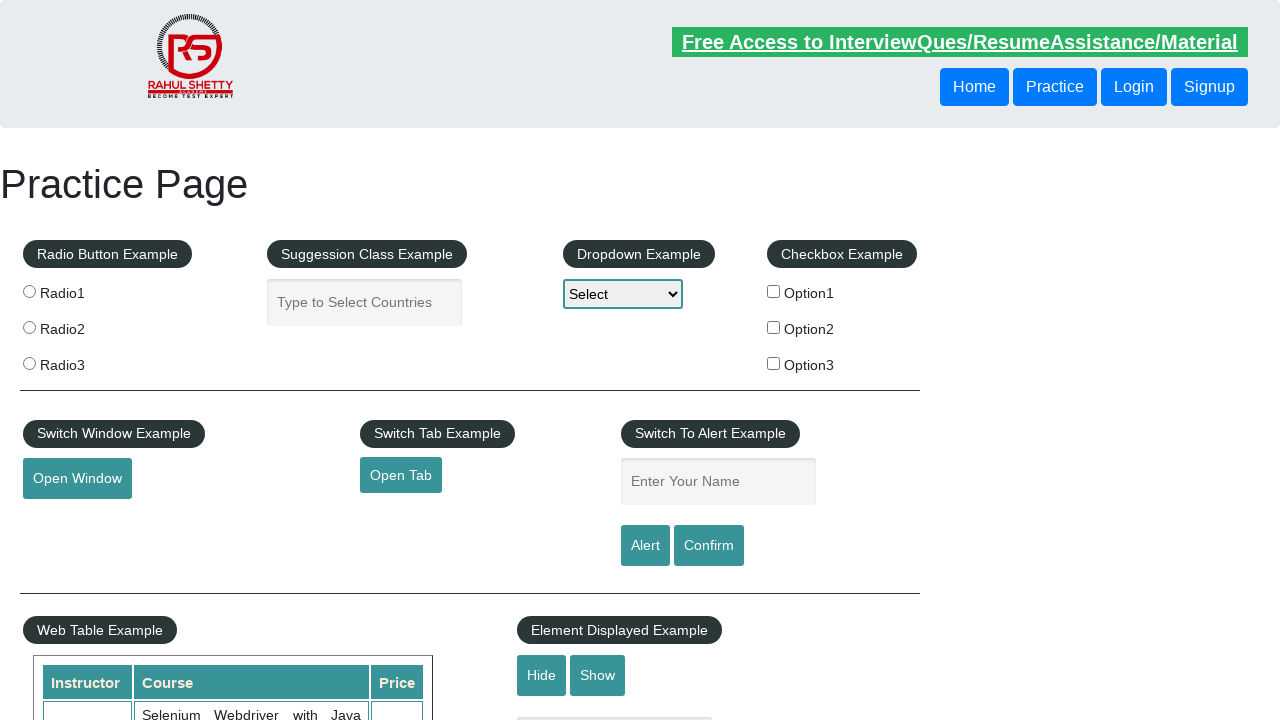

Retrieved text content from footer link: 'Dummy Content for Testing.'
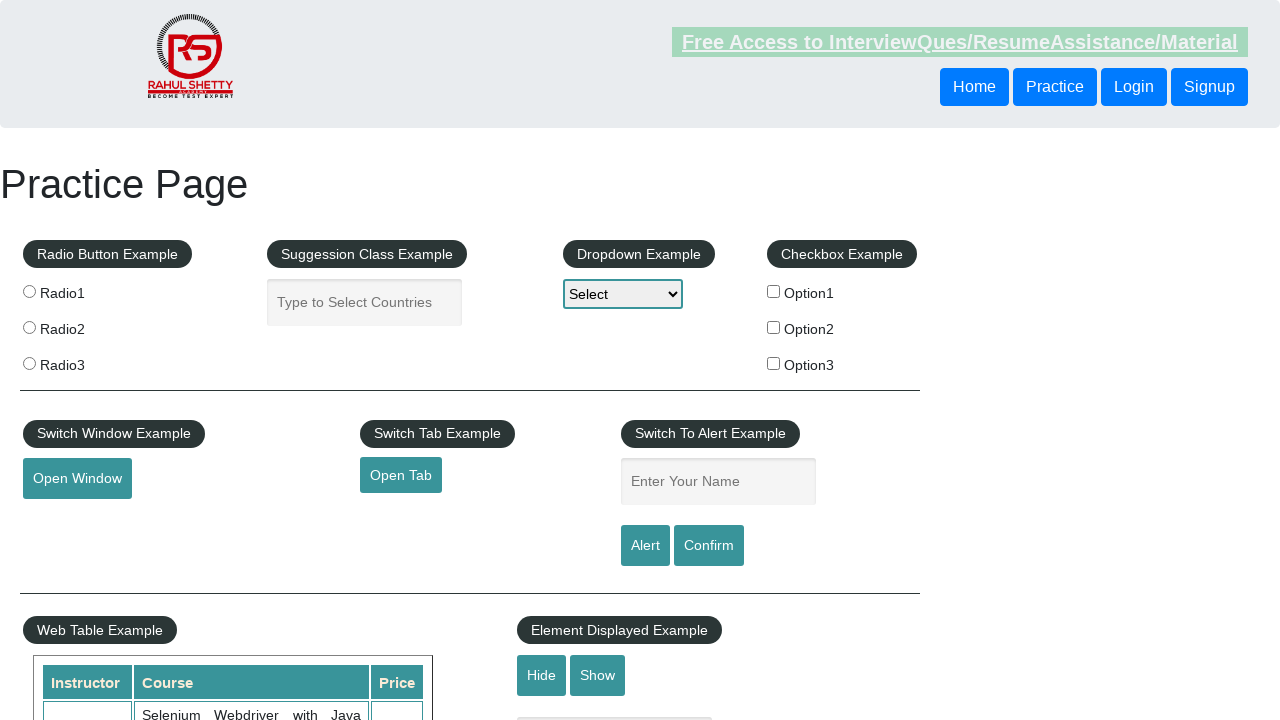

Retrieved href attribute from footer link 'Dummy Content for Testing.': '#'
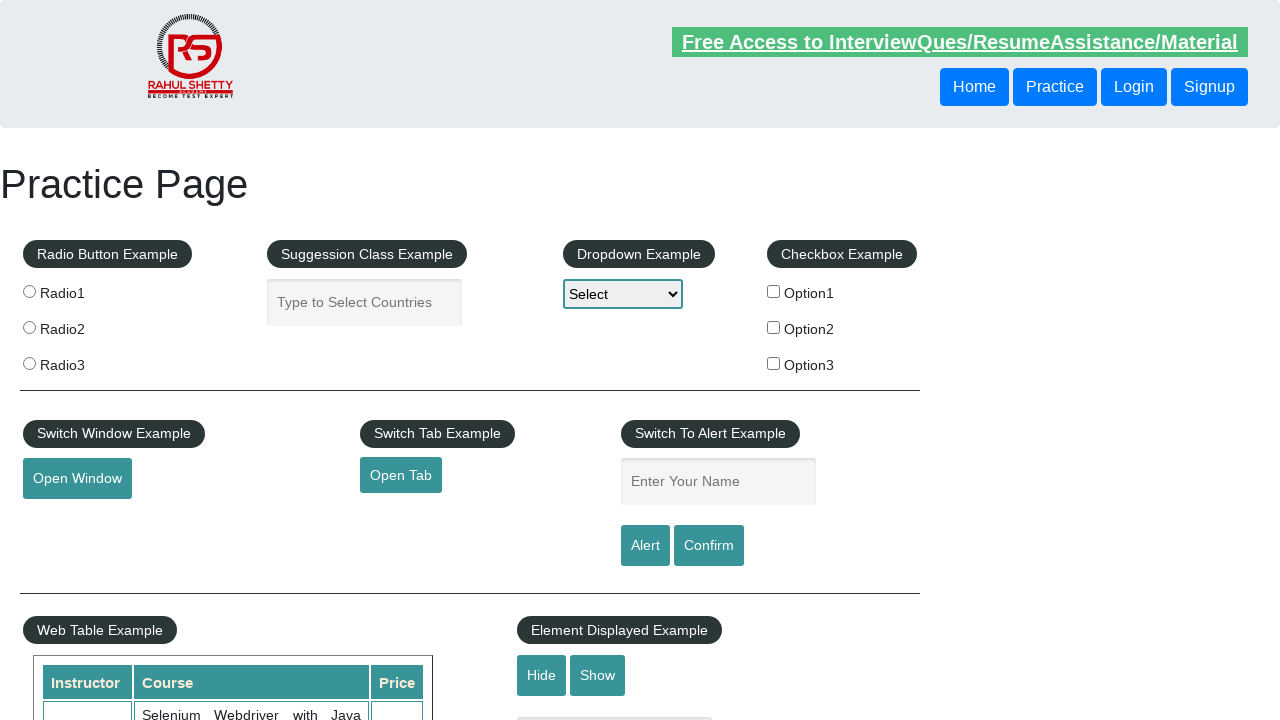

Verified footer link 'Dummy Content for Testing.' has a valid href attribute
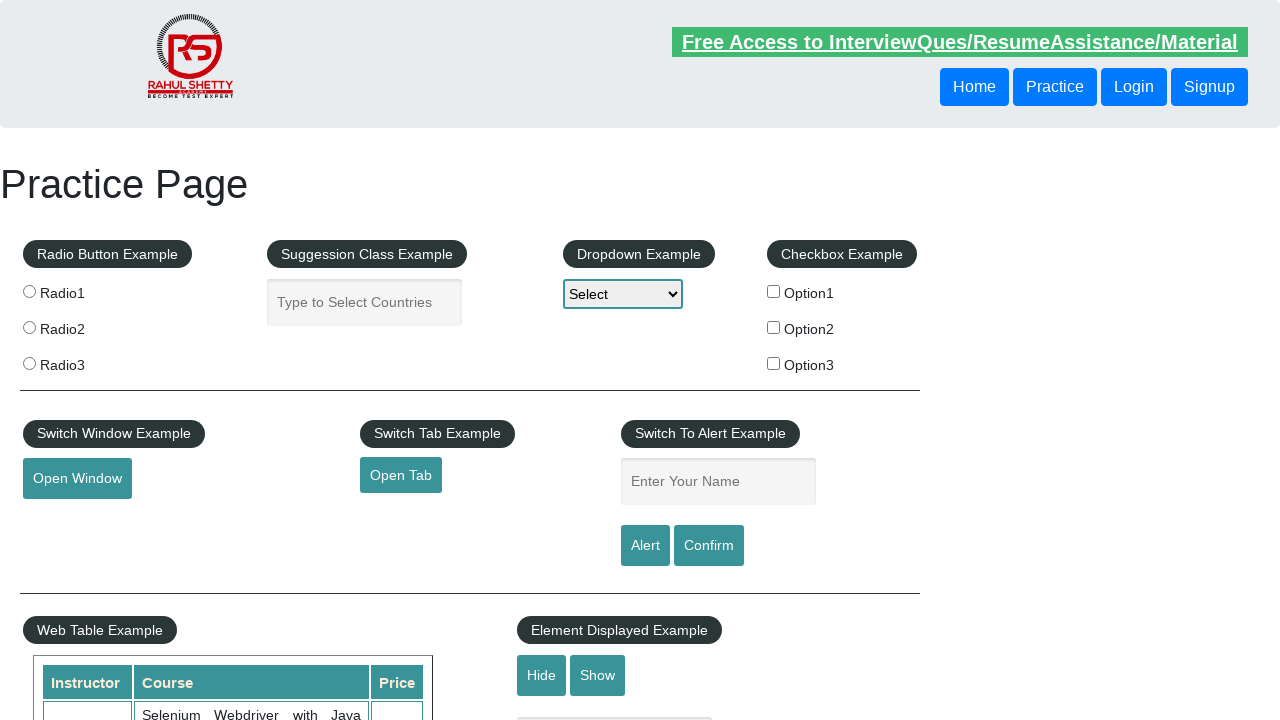

Retrieved text content from footer link: 'Dummy Content for Testing.'
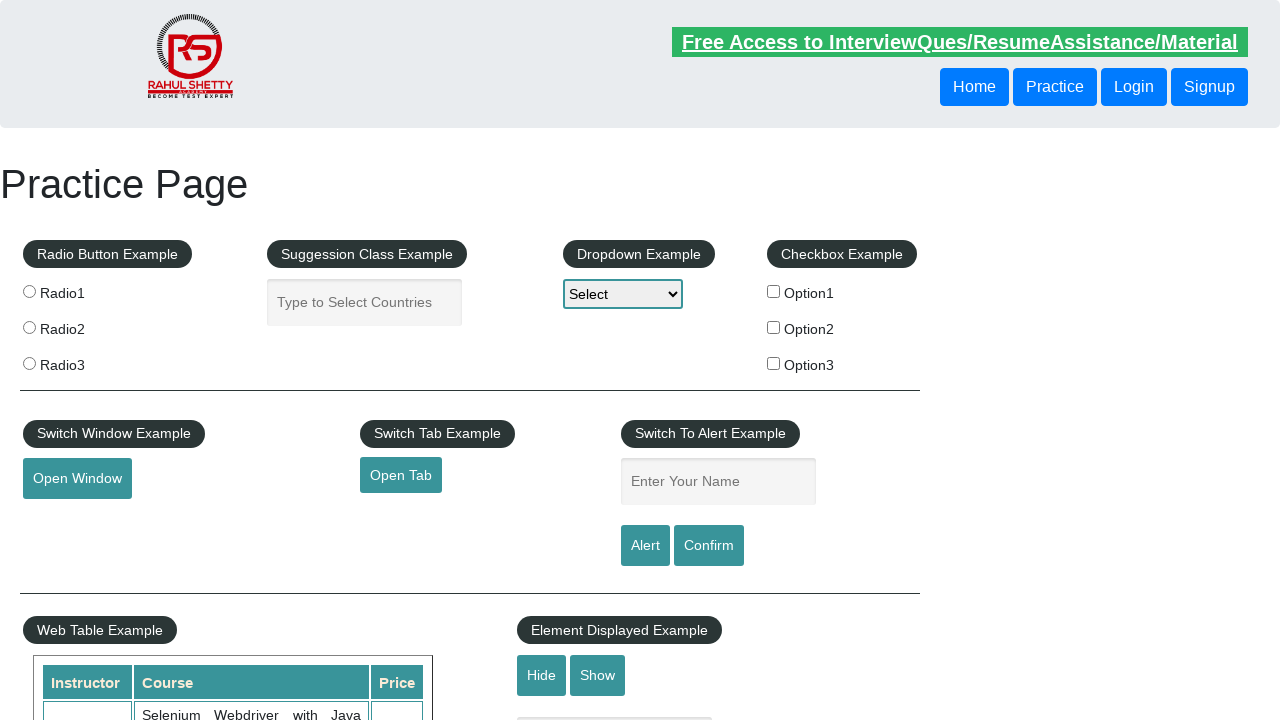

Retrieved href attribute from footer link 'Dummy Content for Testing.': '#'
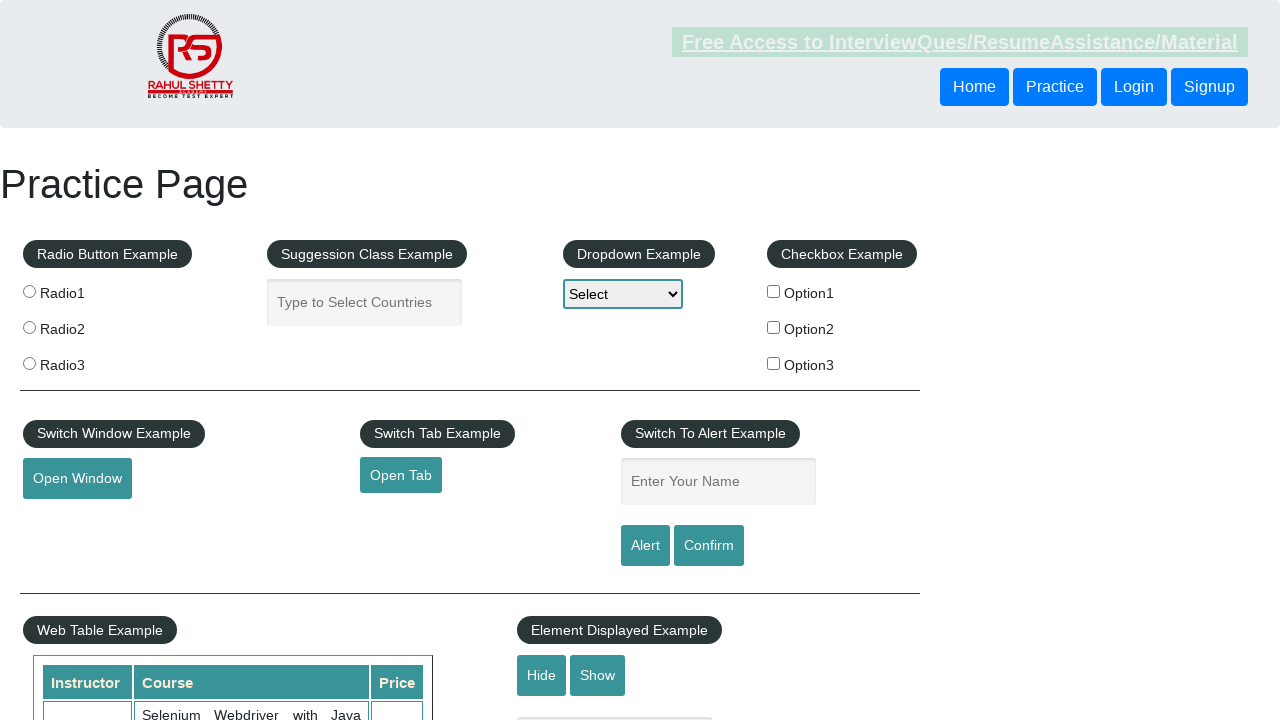

Verified footer link 'Dummy Content for Testing.' has a valid href attribute
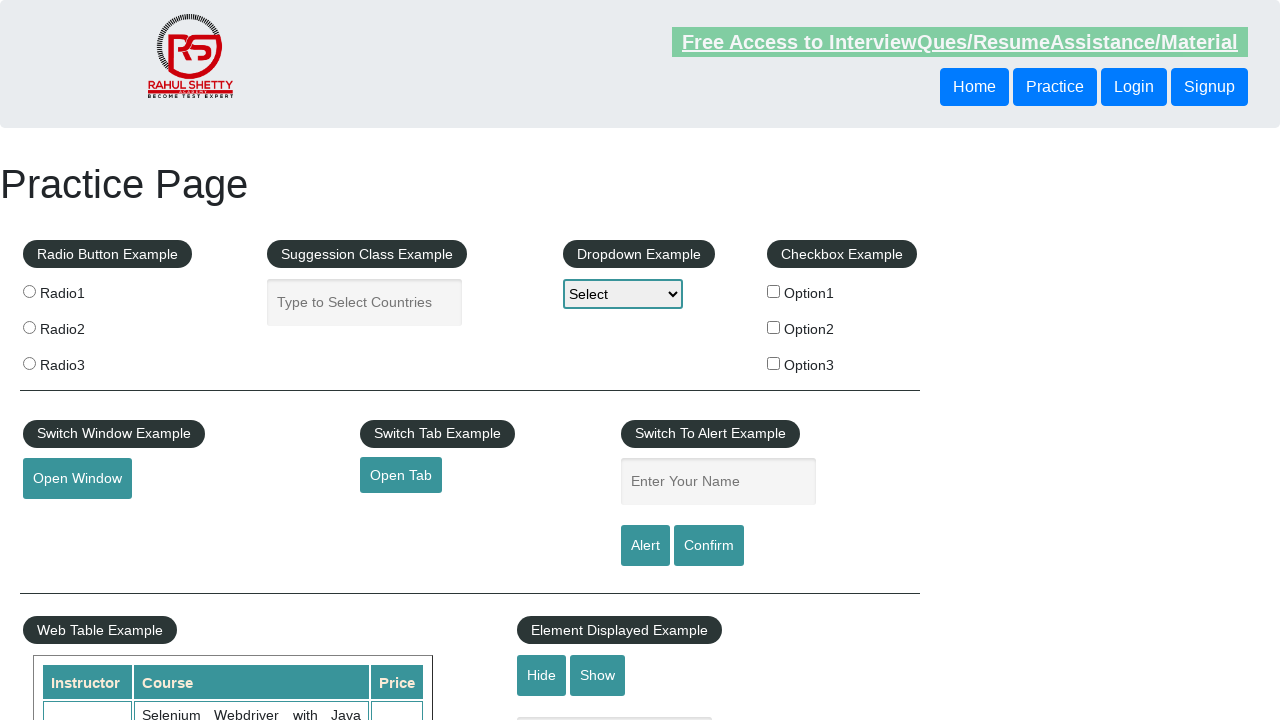

Retrieved text content from footer link: 'Social Media'
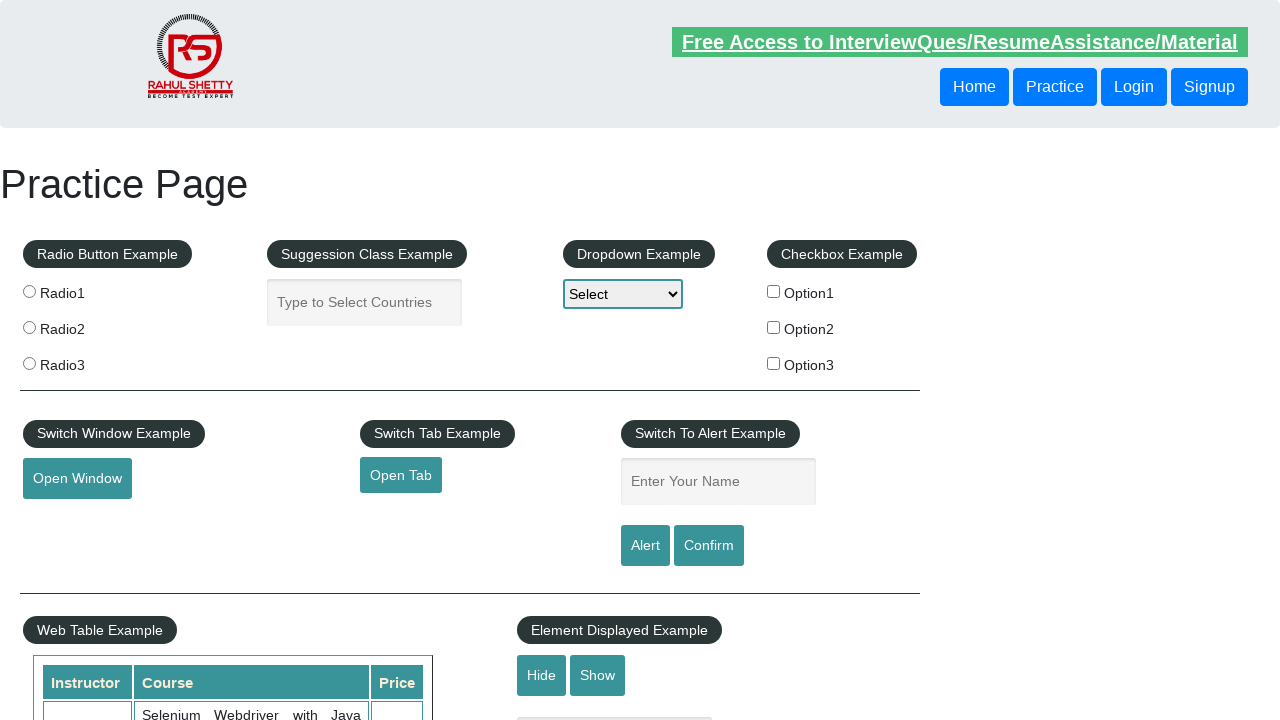

Retrieved href attribute from footer link 'Social Media': '#'
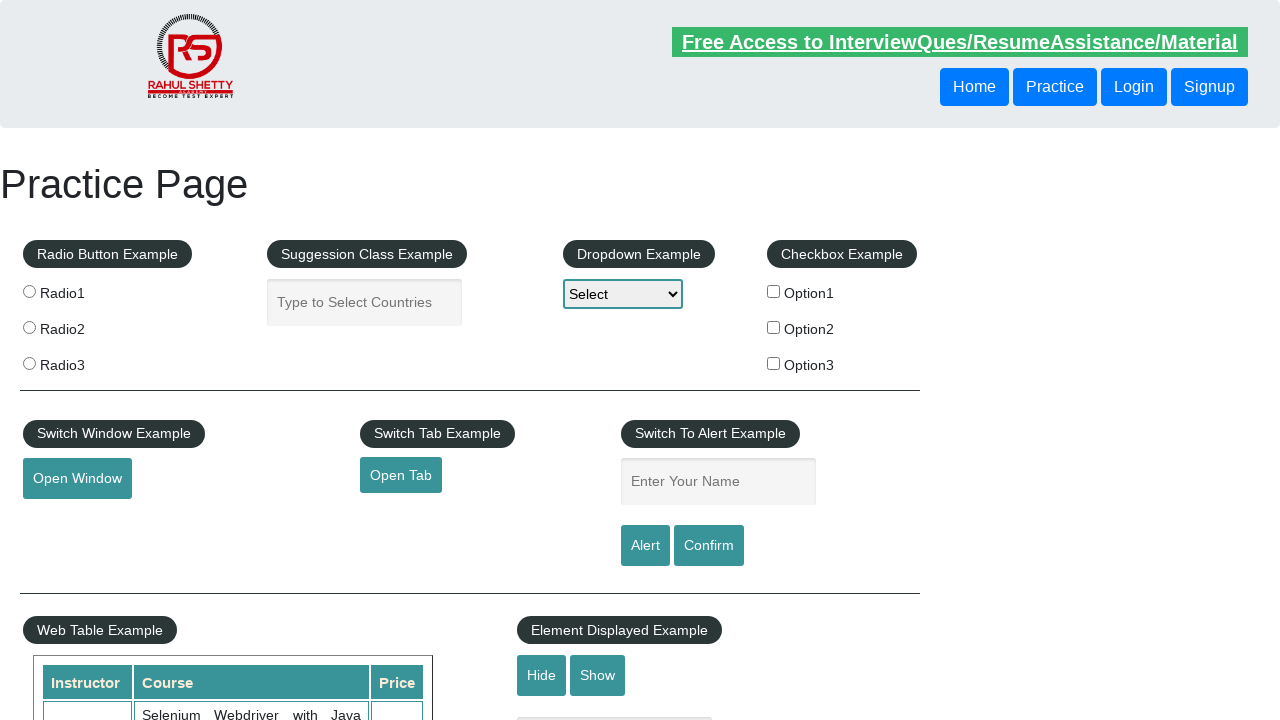

Verified footer link 'Social Media' has a valid href attribute
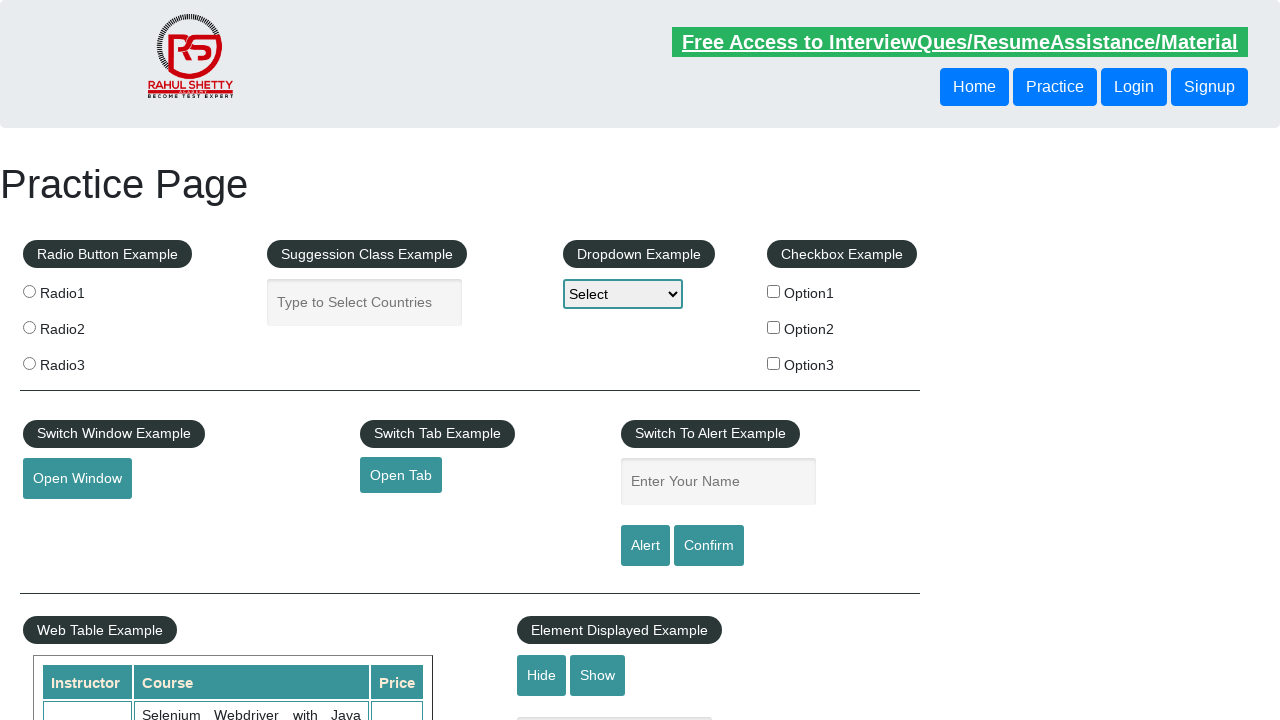

Retrieved text content from footer link: 'Facebook'
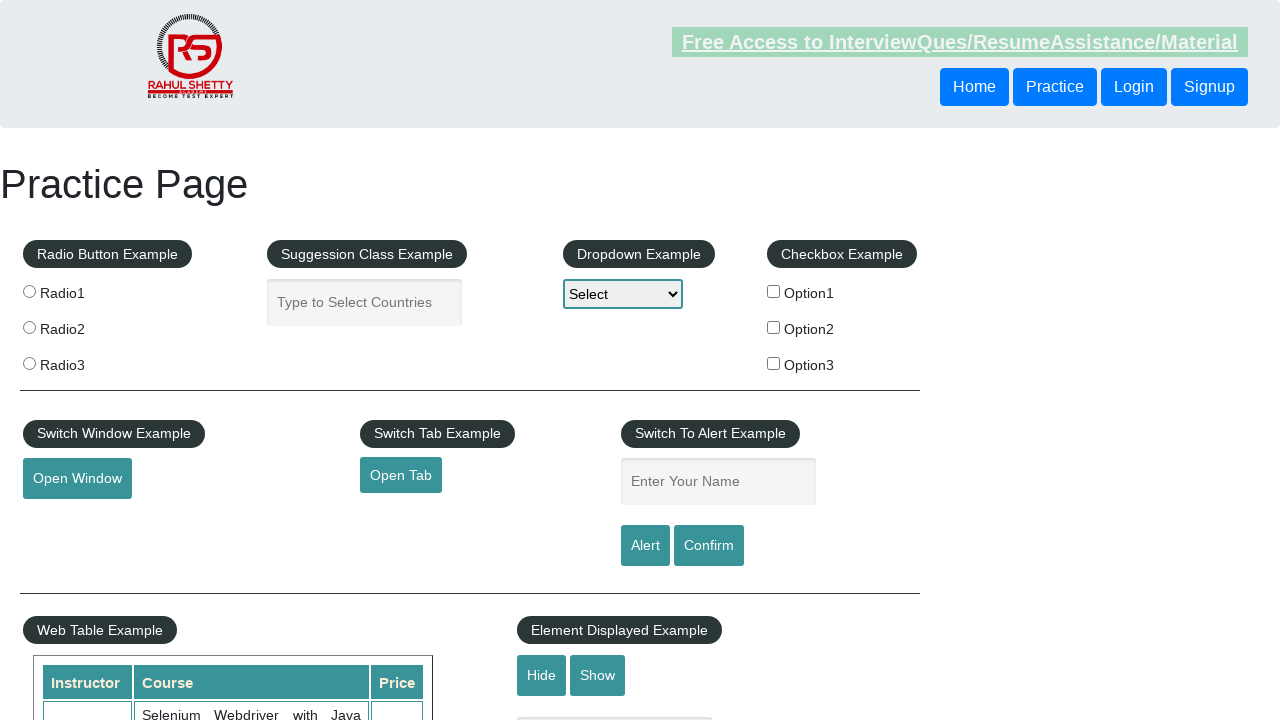

Retrieved href attribute from footer link 'Facebook': '#'
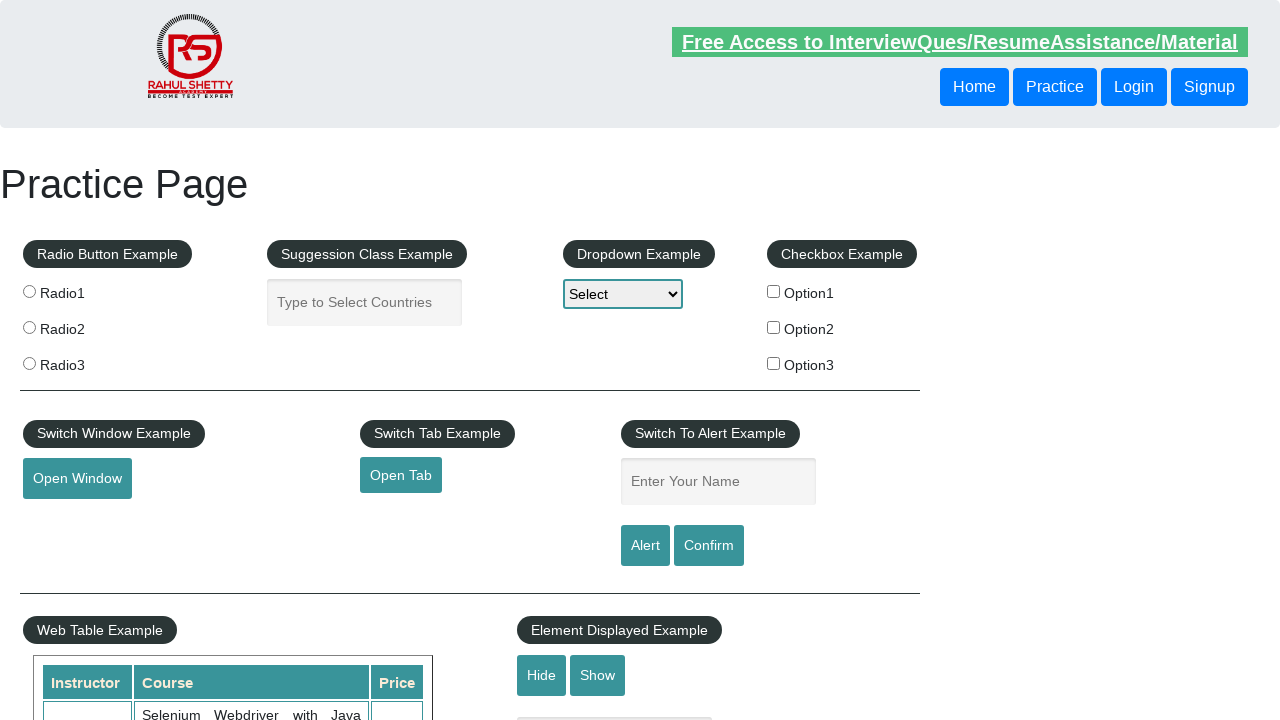

Verified footer link 'Facebook' has a valid href attribute
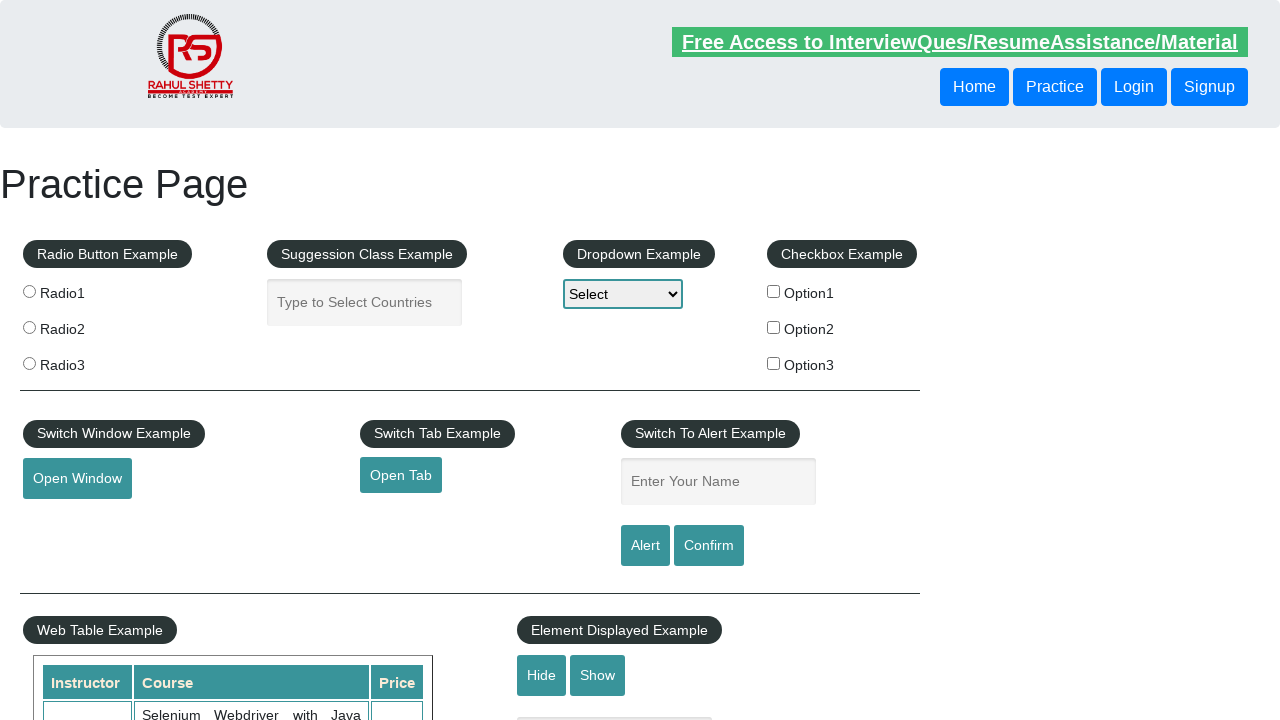

Retrieved text content from footer link: 'Twitter'
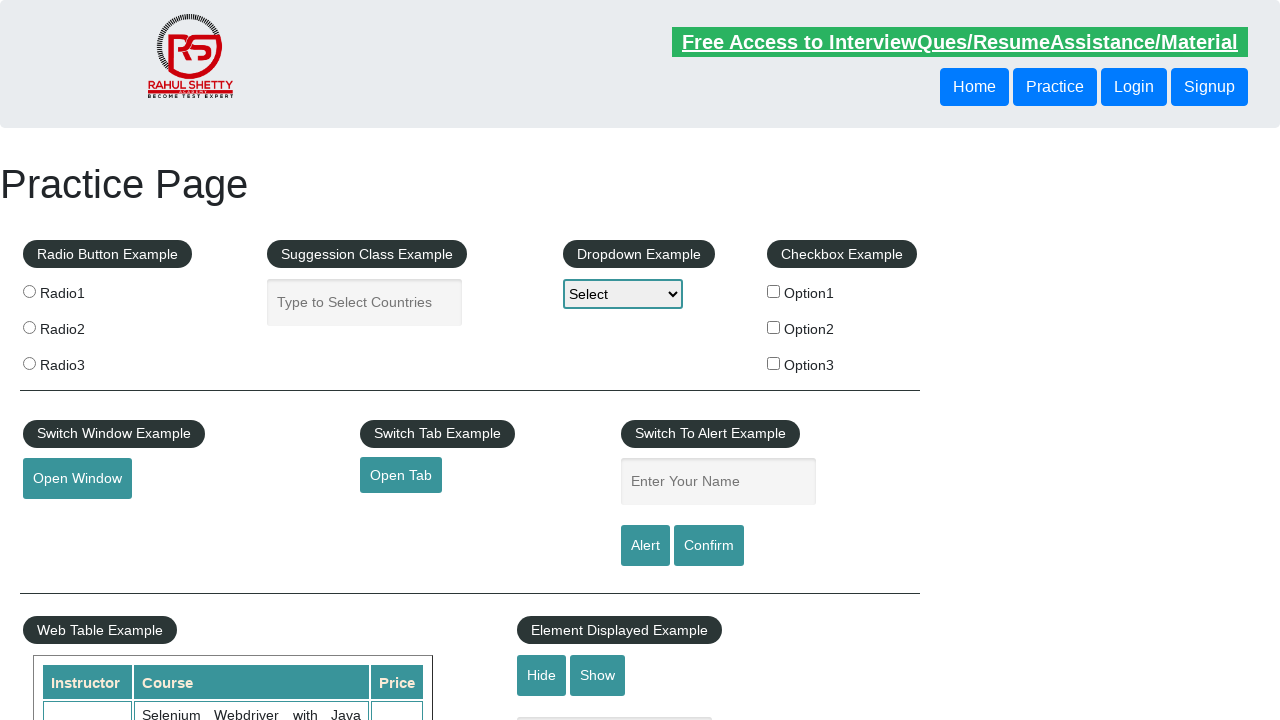

Retrieved href attribute from footer link 'Twitter': '#'
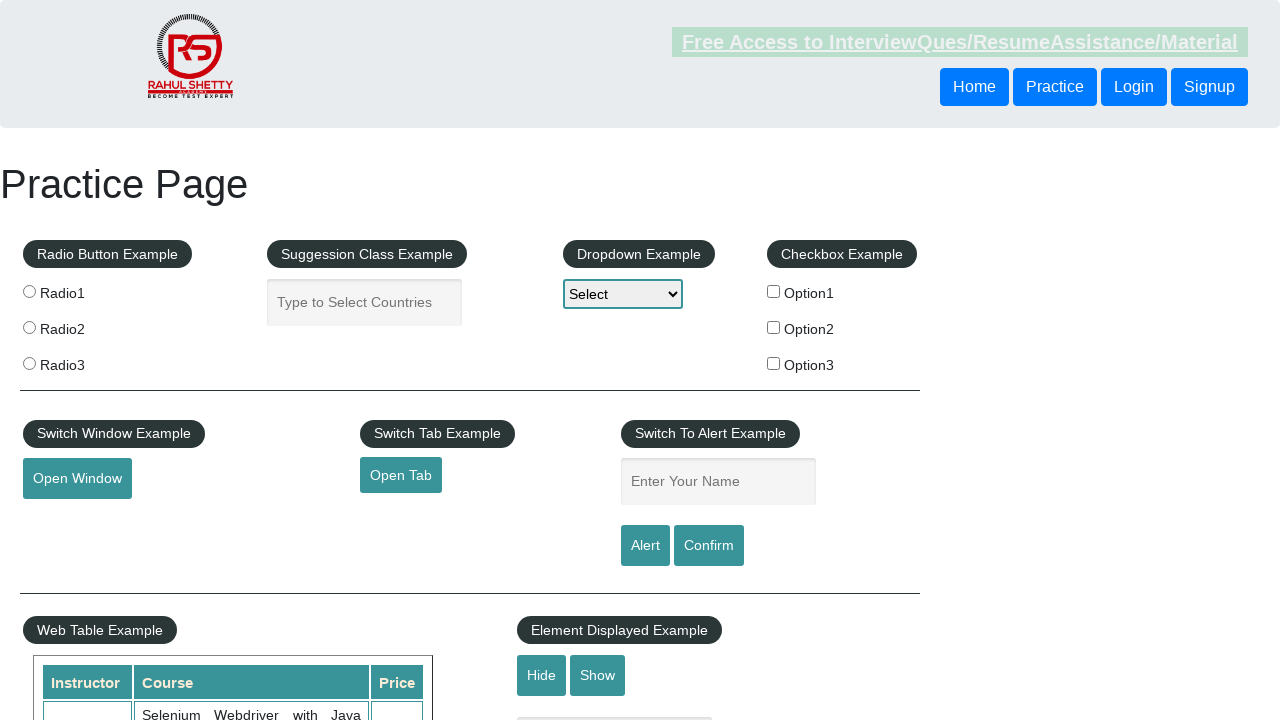

Verified footer link 'Twitter' has a valid href attribute
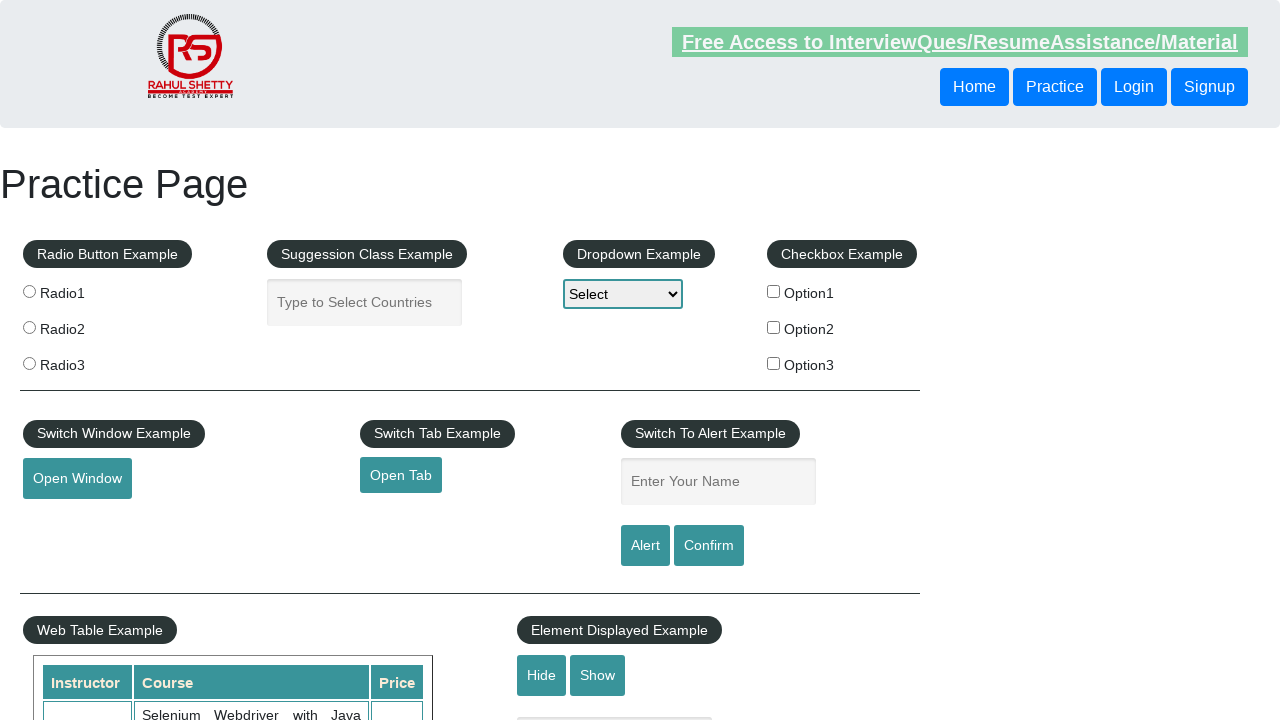

Retrieved text content from footer link: 'Google+'
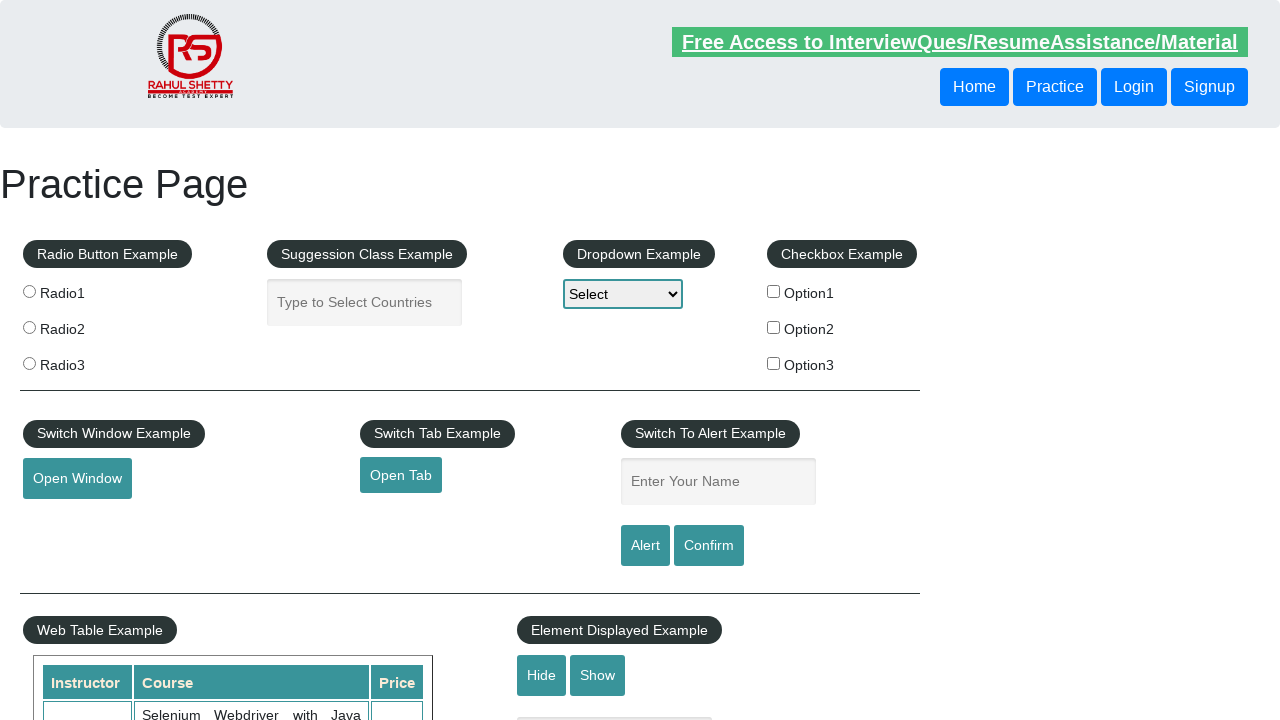

Retrieved href attribute from footer link 'Google+': '#'
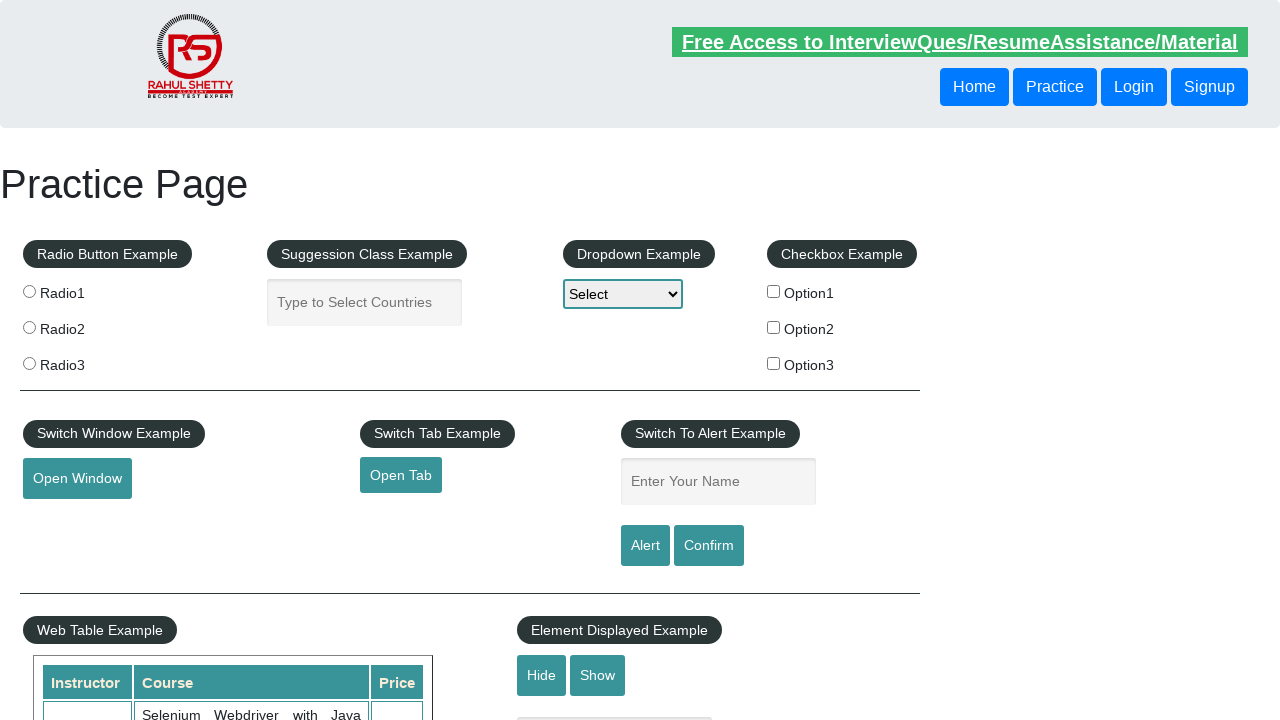

Verified footer link 'Google+' has a valid href attribute
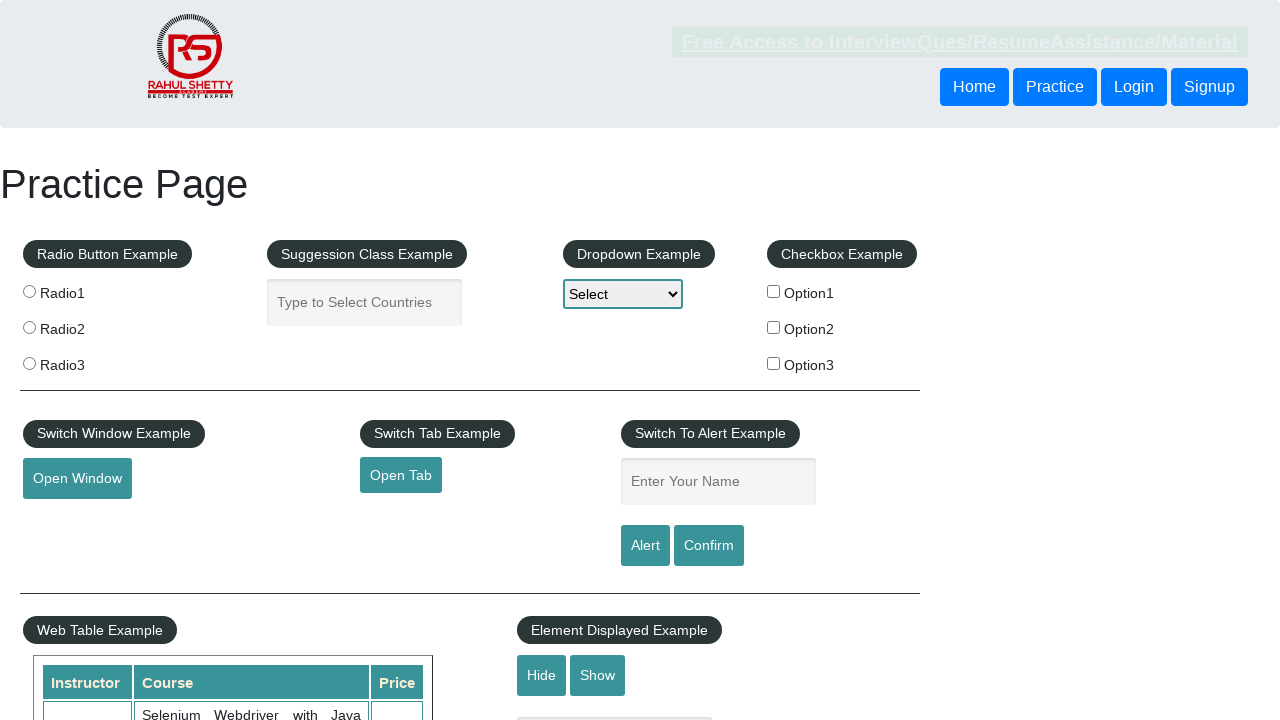

Retrieved text content from footer link: 'Youtube'
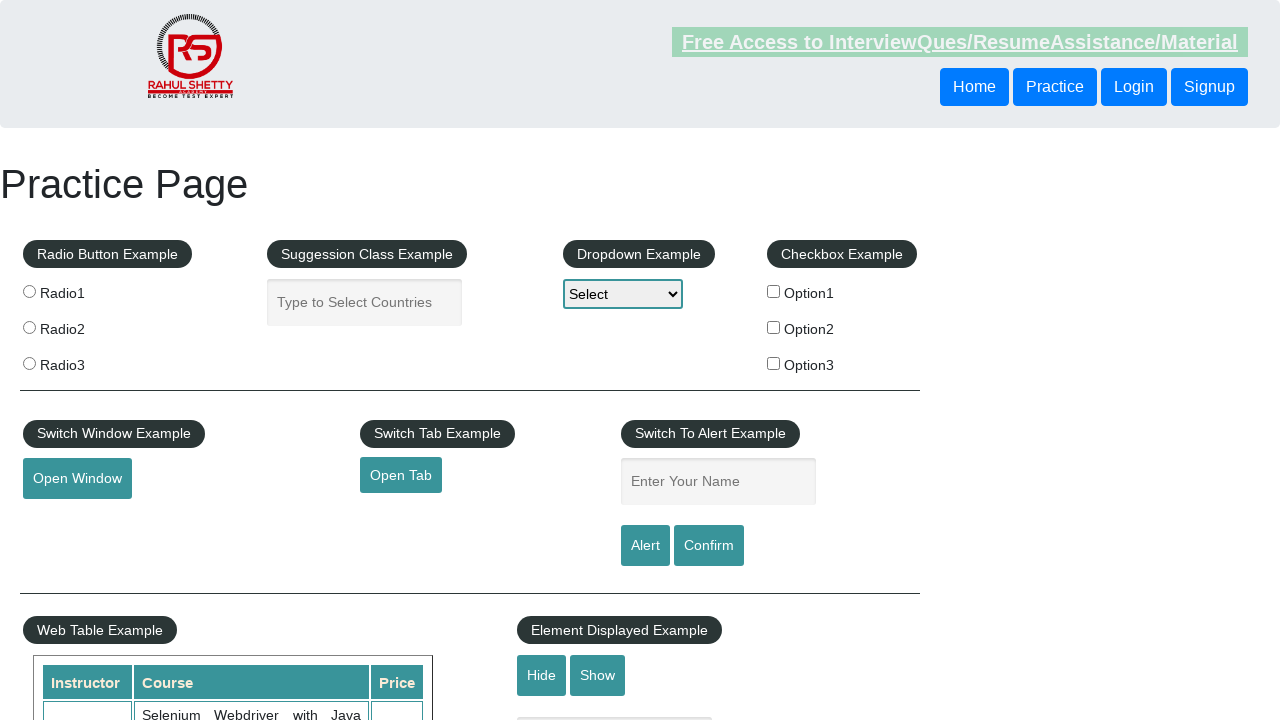

Retrieved href attribute from footer link 'Youtube': '#'
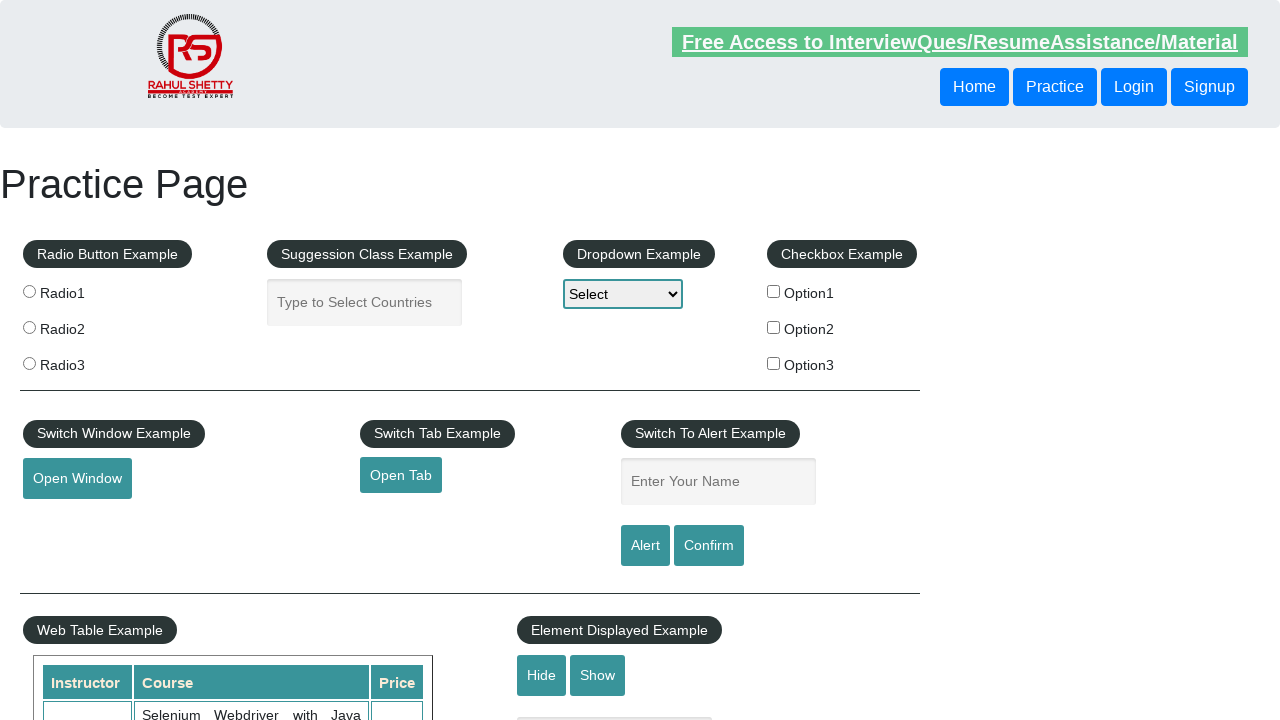

Verified footer link 'Youtube' has a valid href attribute
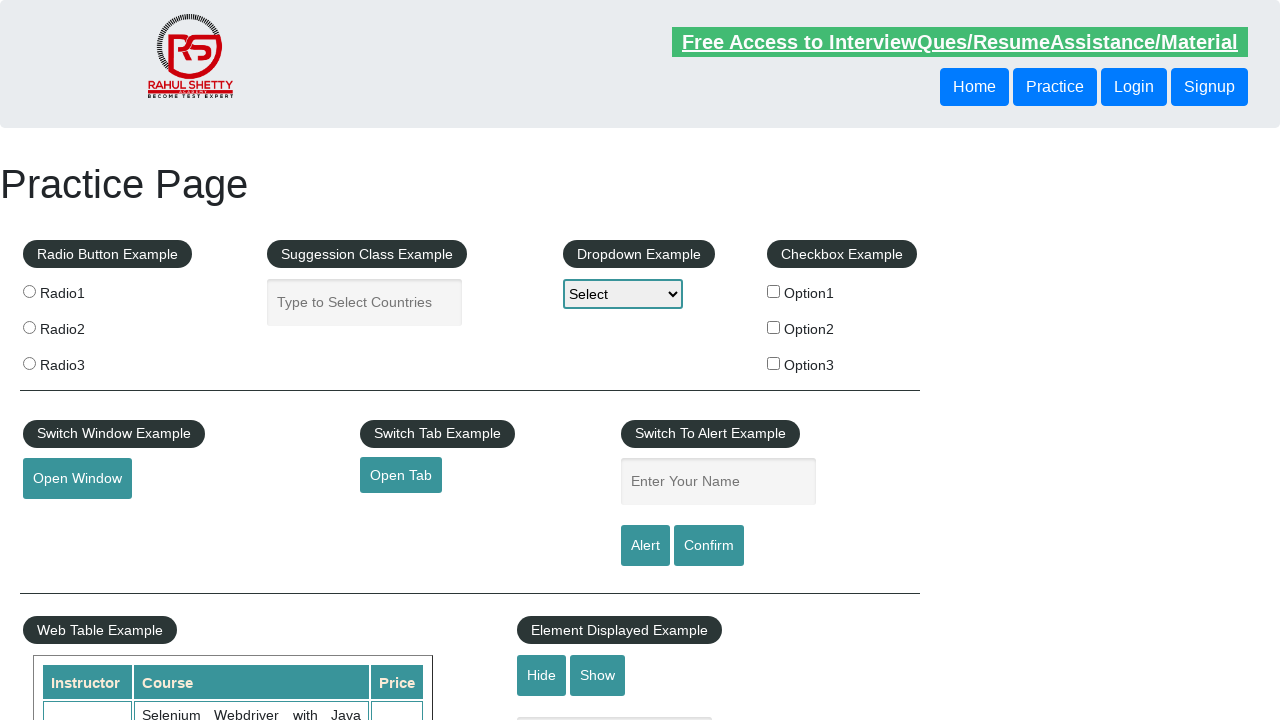

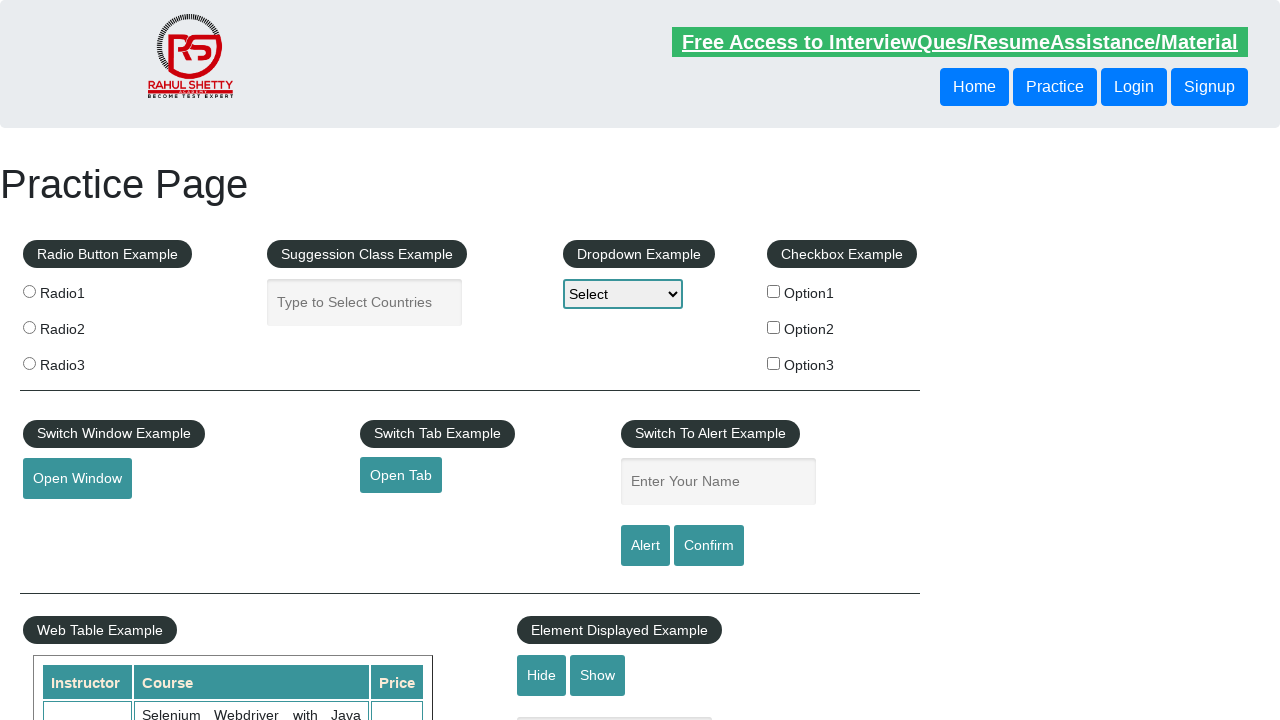